Tests multi-tab functionality by finding footer links in the first column, opening each link in a new tab using keyboard shortcuts, and switching between all opened windows/tabs.

Starting URL: https://qaclickacademy.com/practice.php

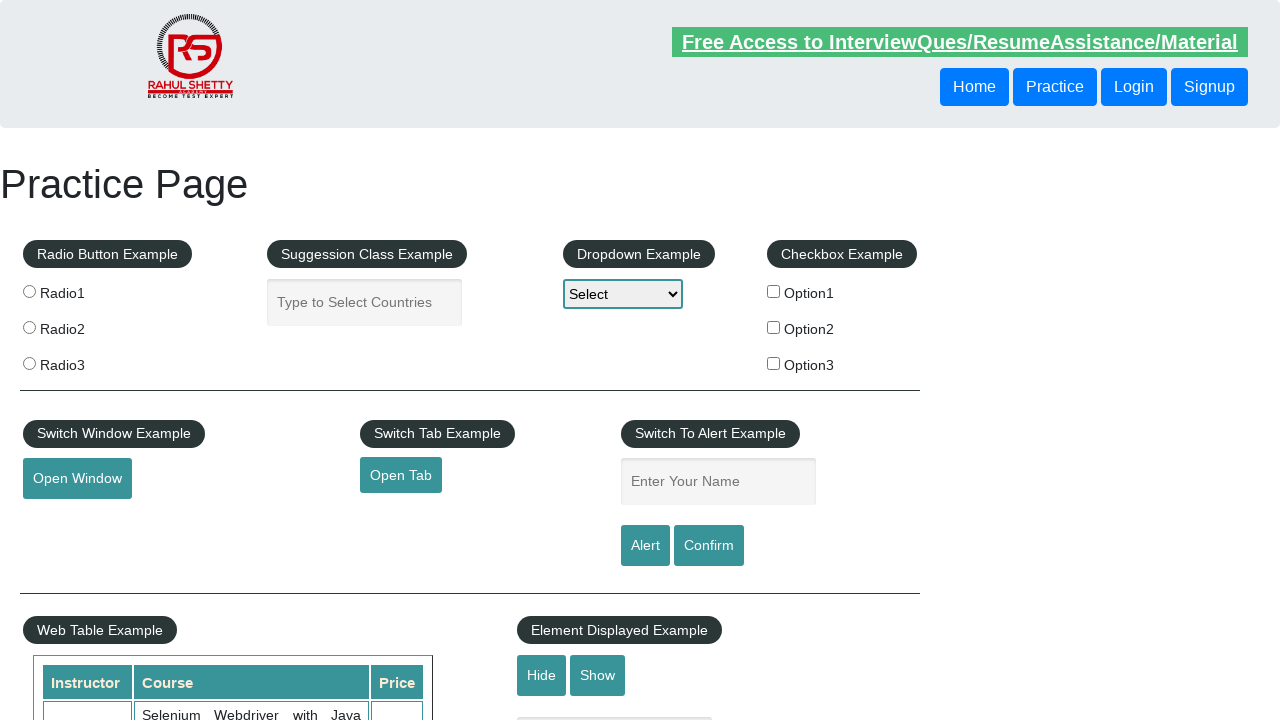

Set viewport size to 1920x1080
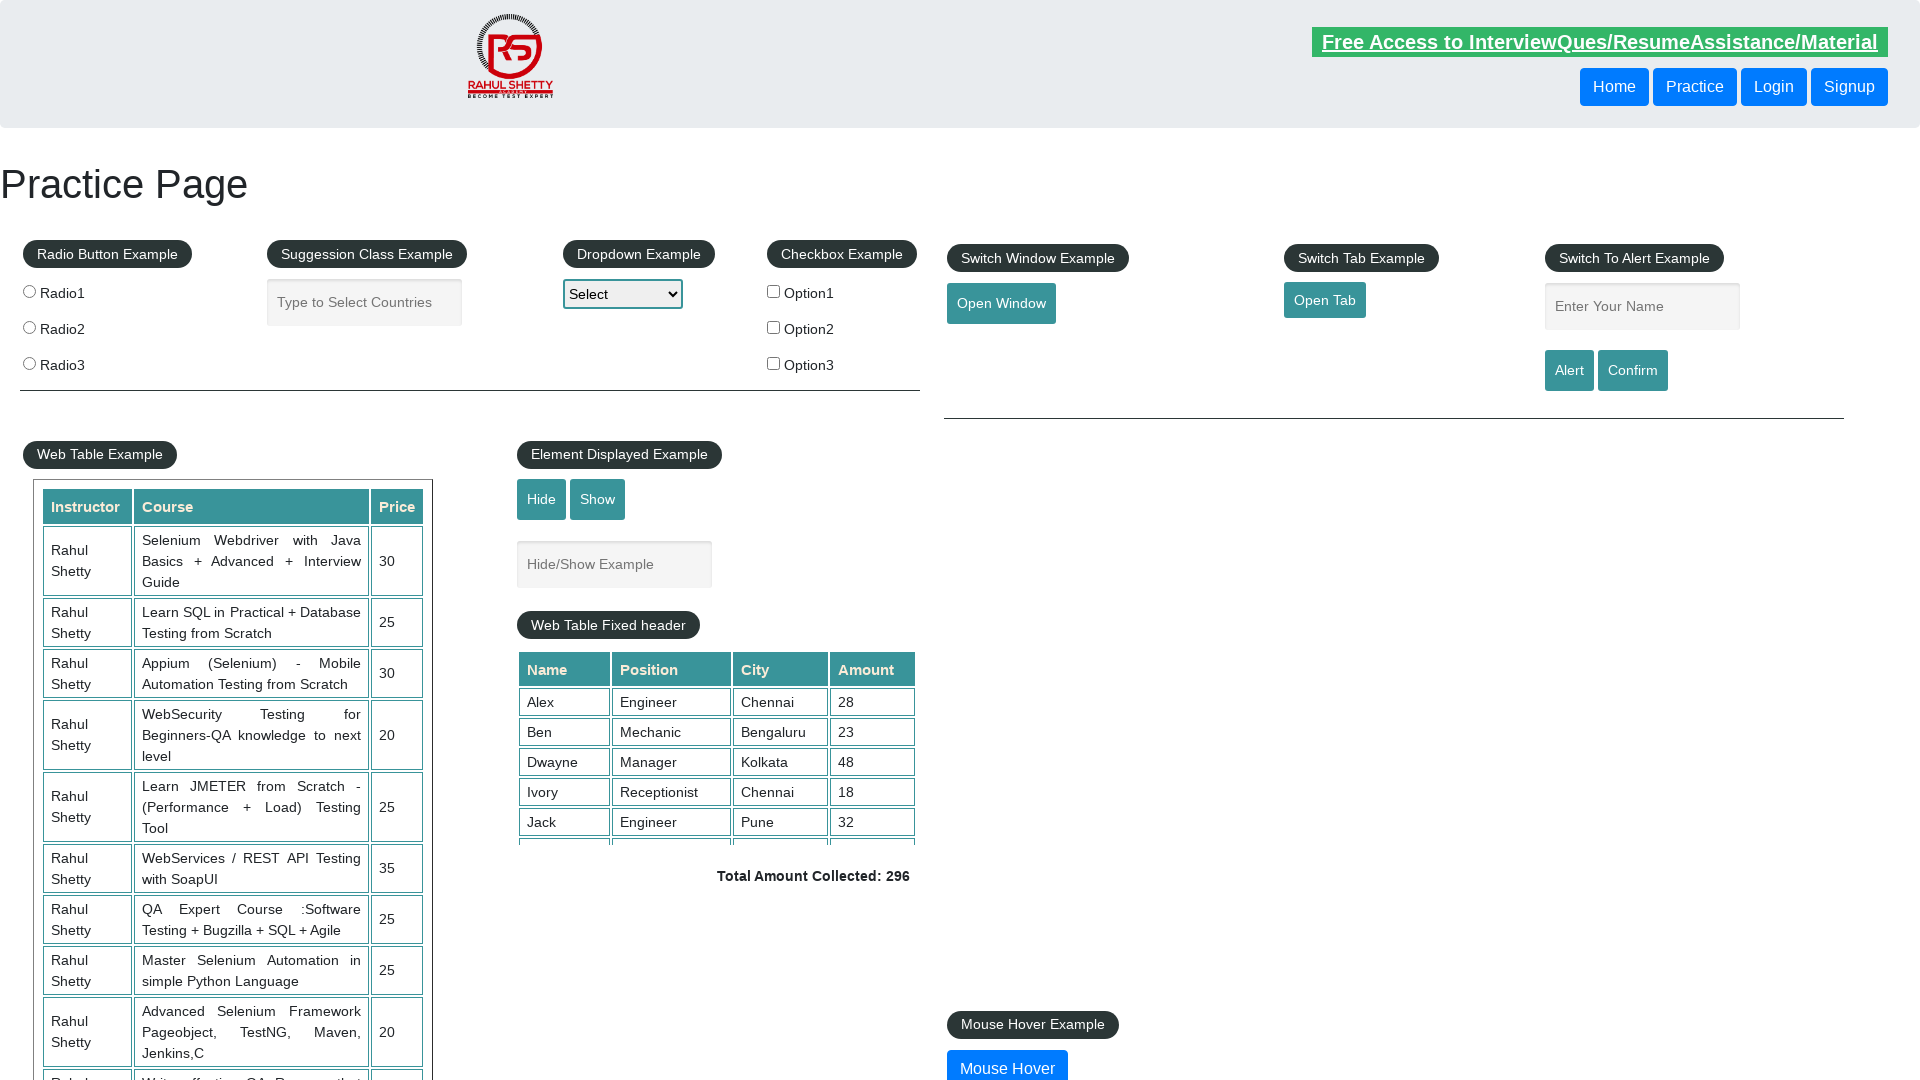

Footer section loaded
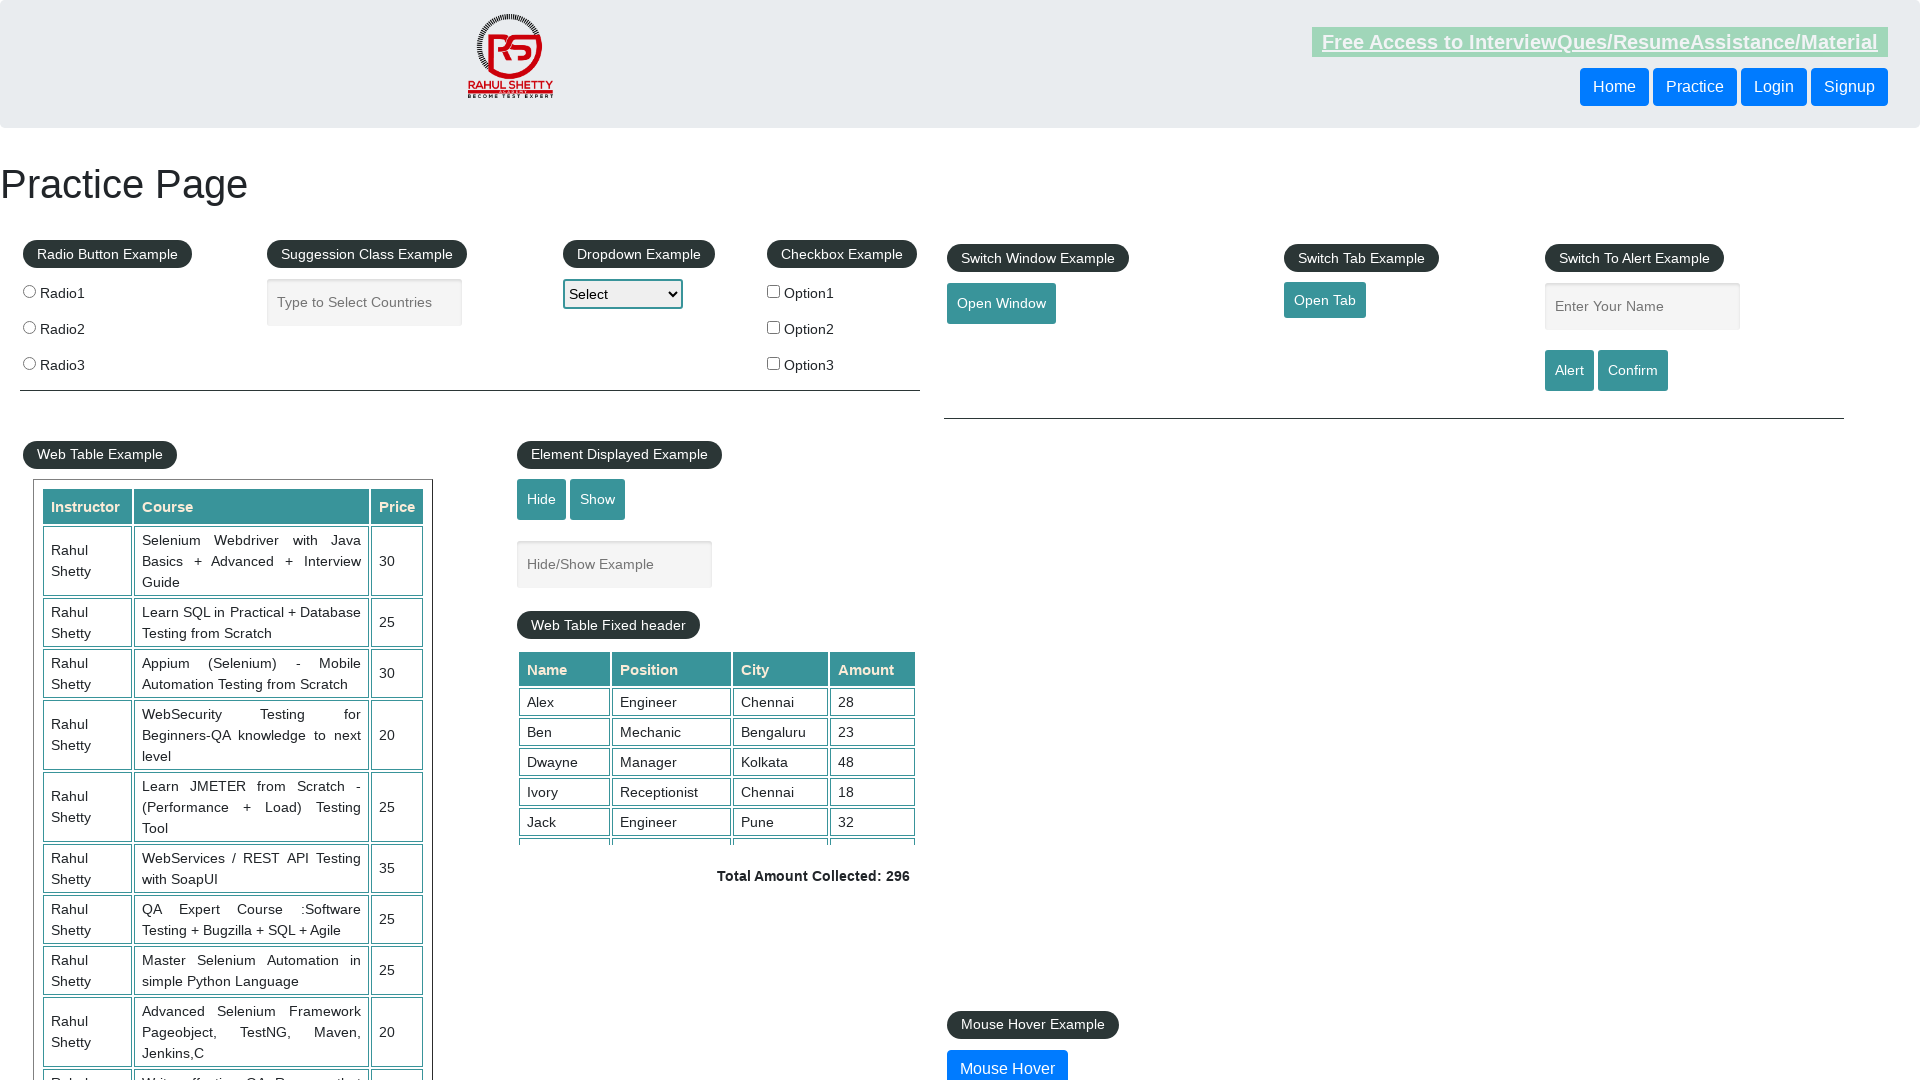

Located all footer links in first column
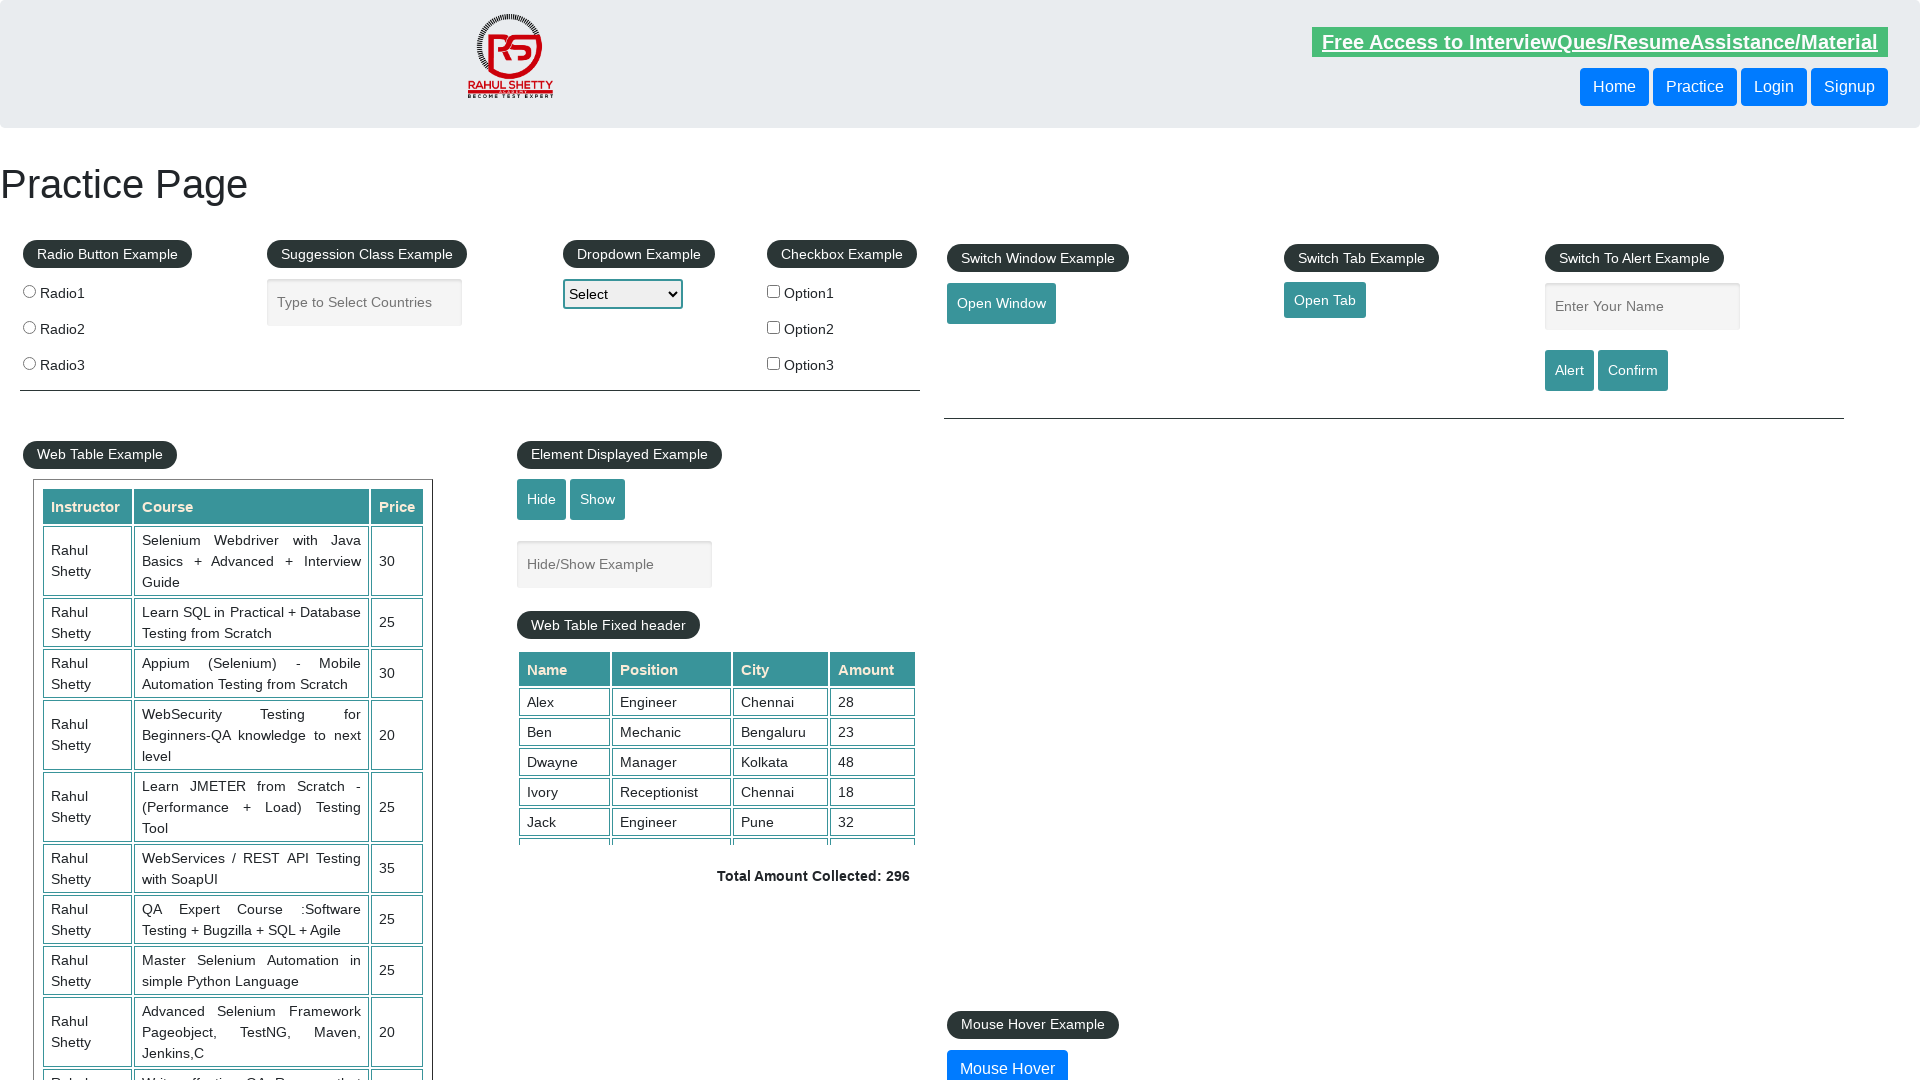

Found 5 links in first column
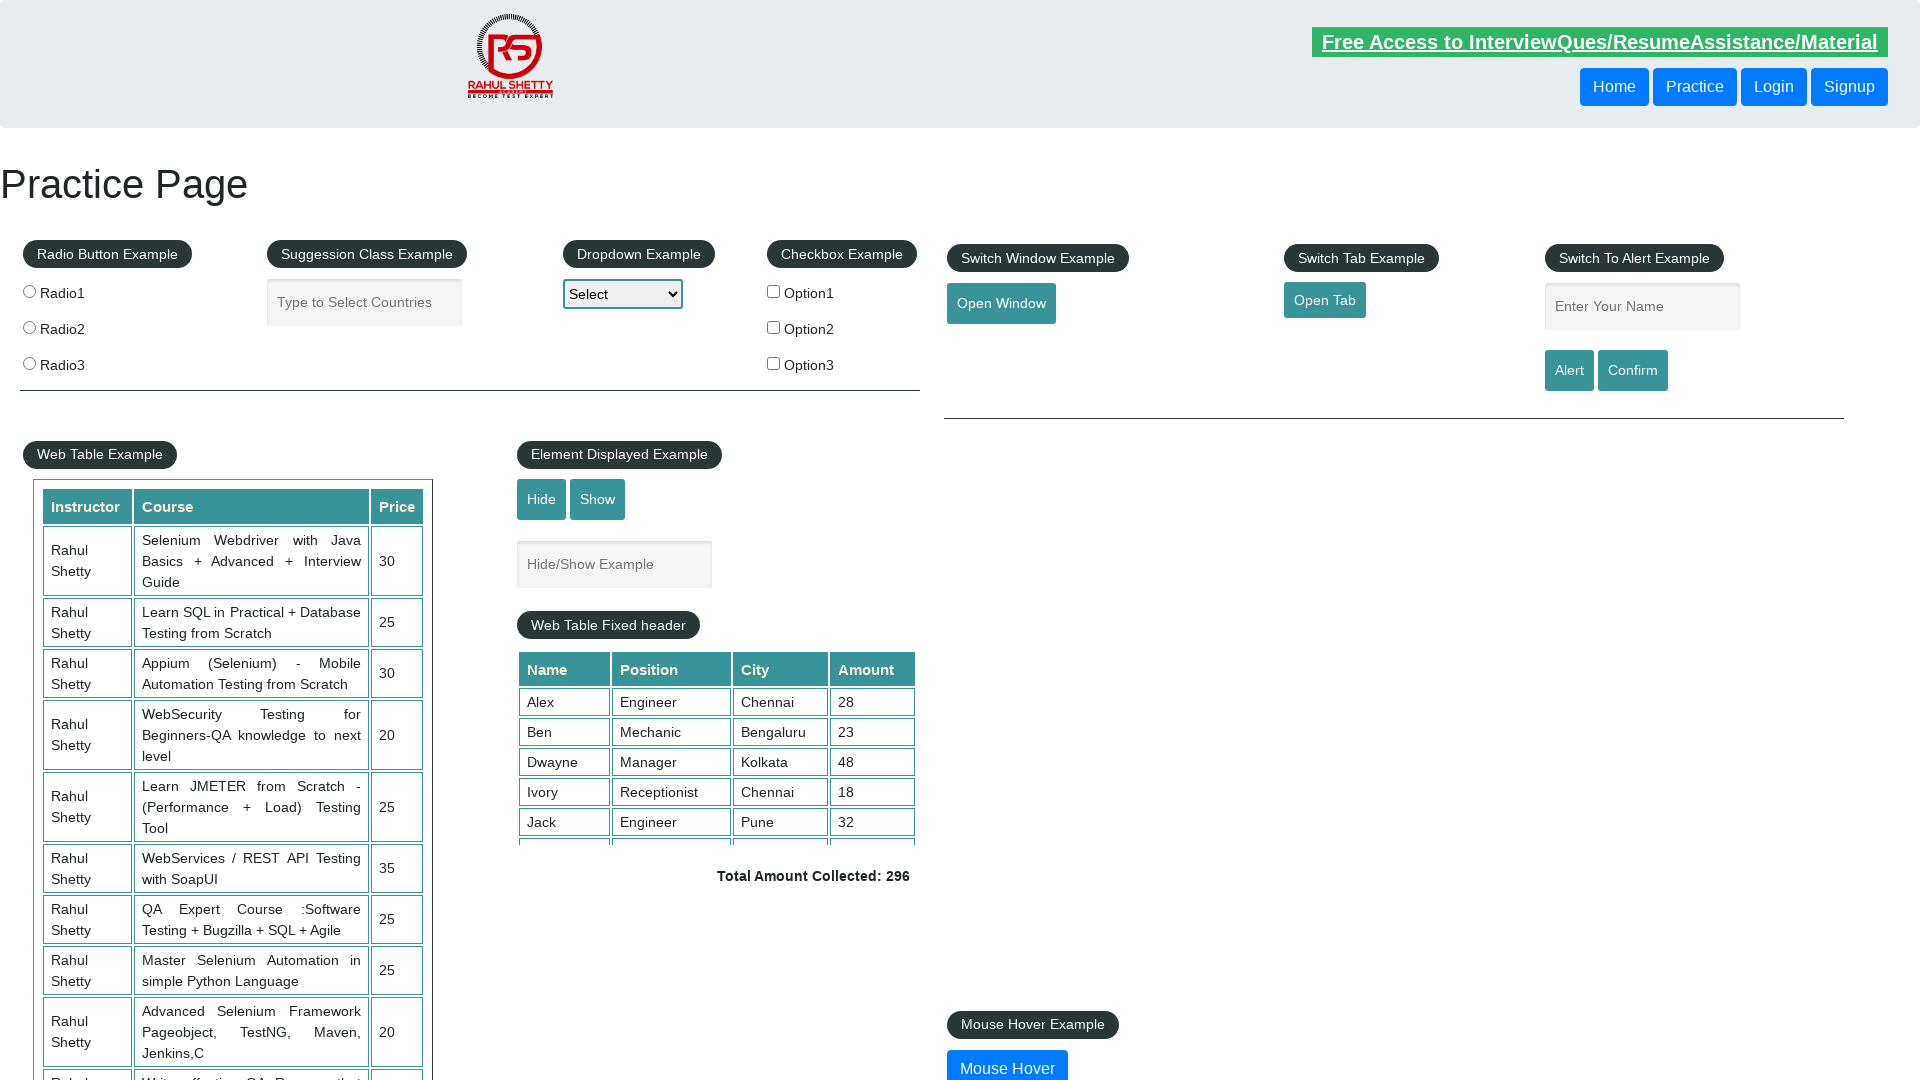

Opened footer link 1 in new tab using Ctrl+Click at (68, 880) on #gf-BIG table tbody tr td:first-child ul a >> nth=1
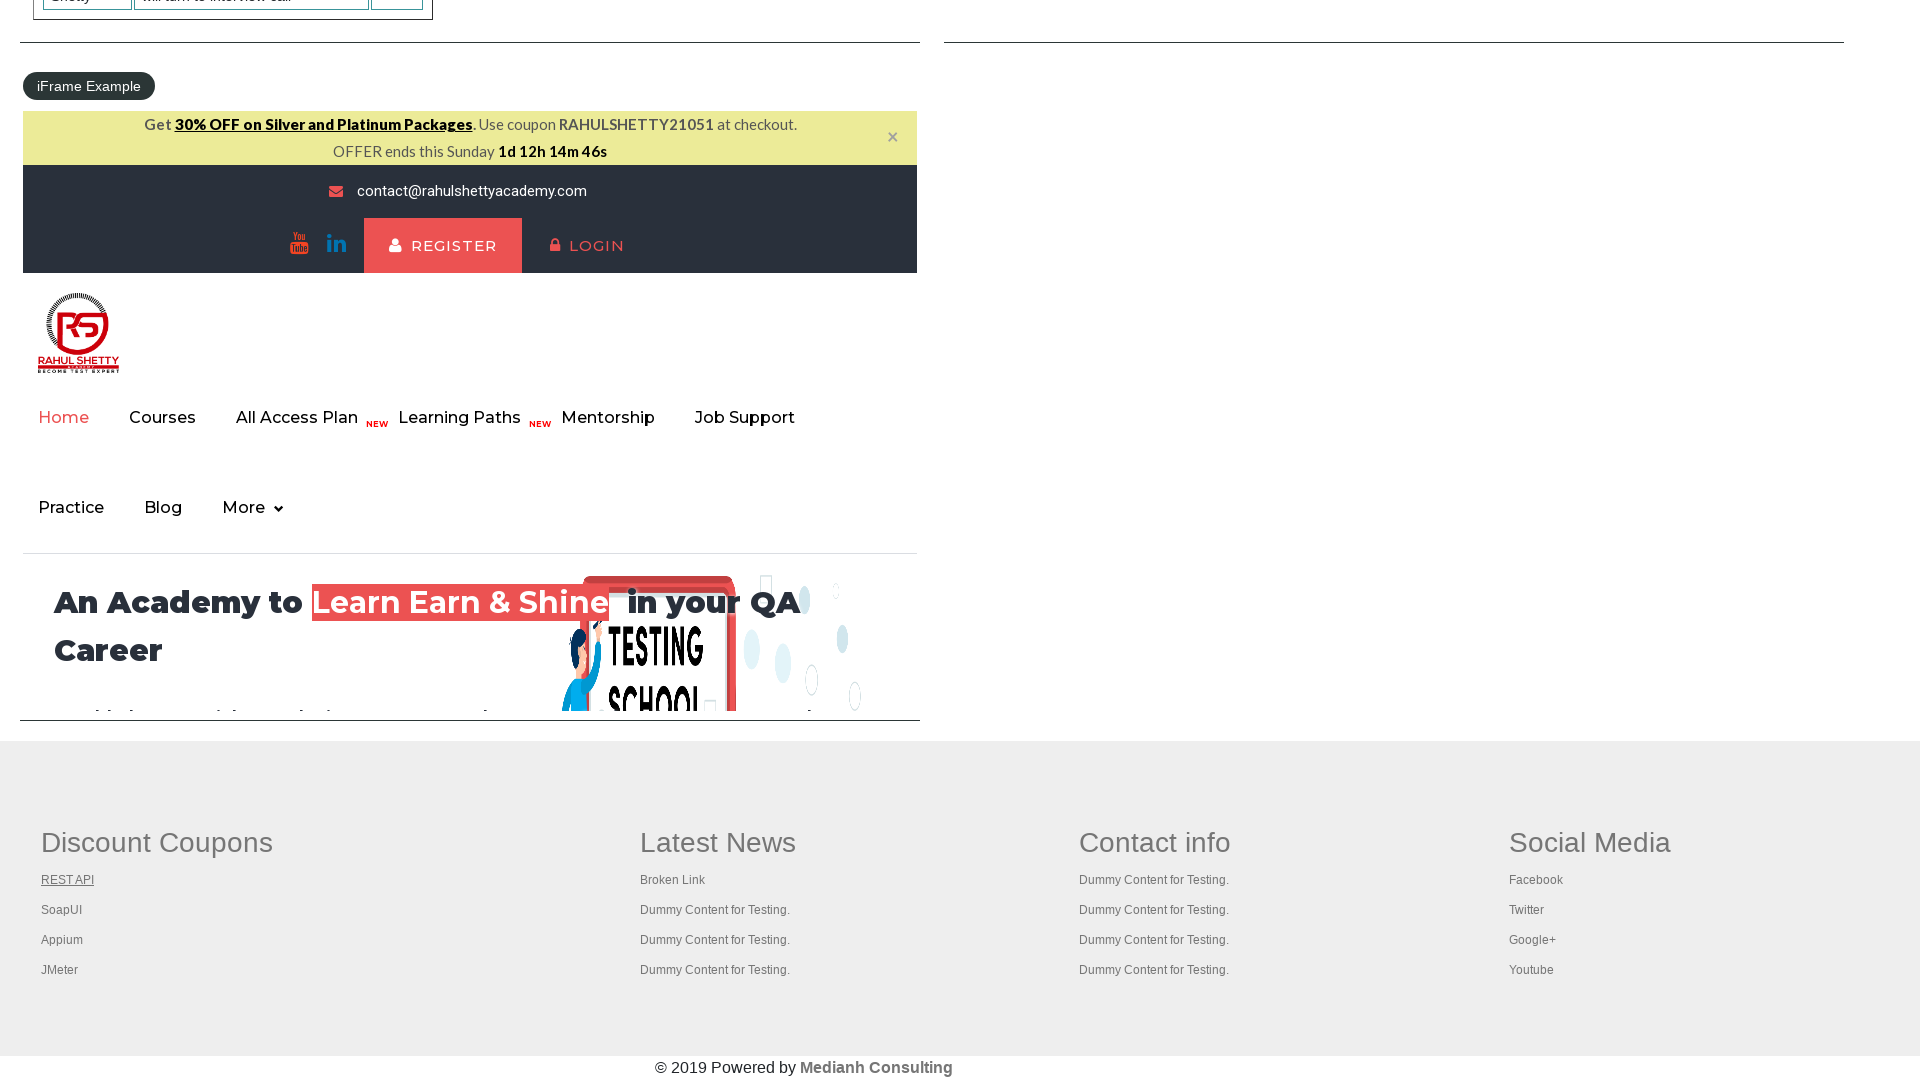

Opened footer link 2 in new tab using Ctrl+Click at (62, 910) on #gf-BIG table tbody tr td:first-child ul a >> nth=2
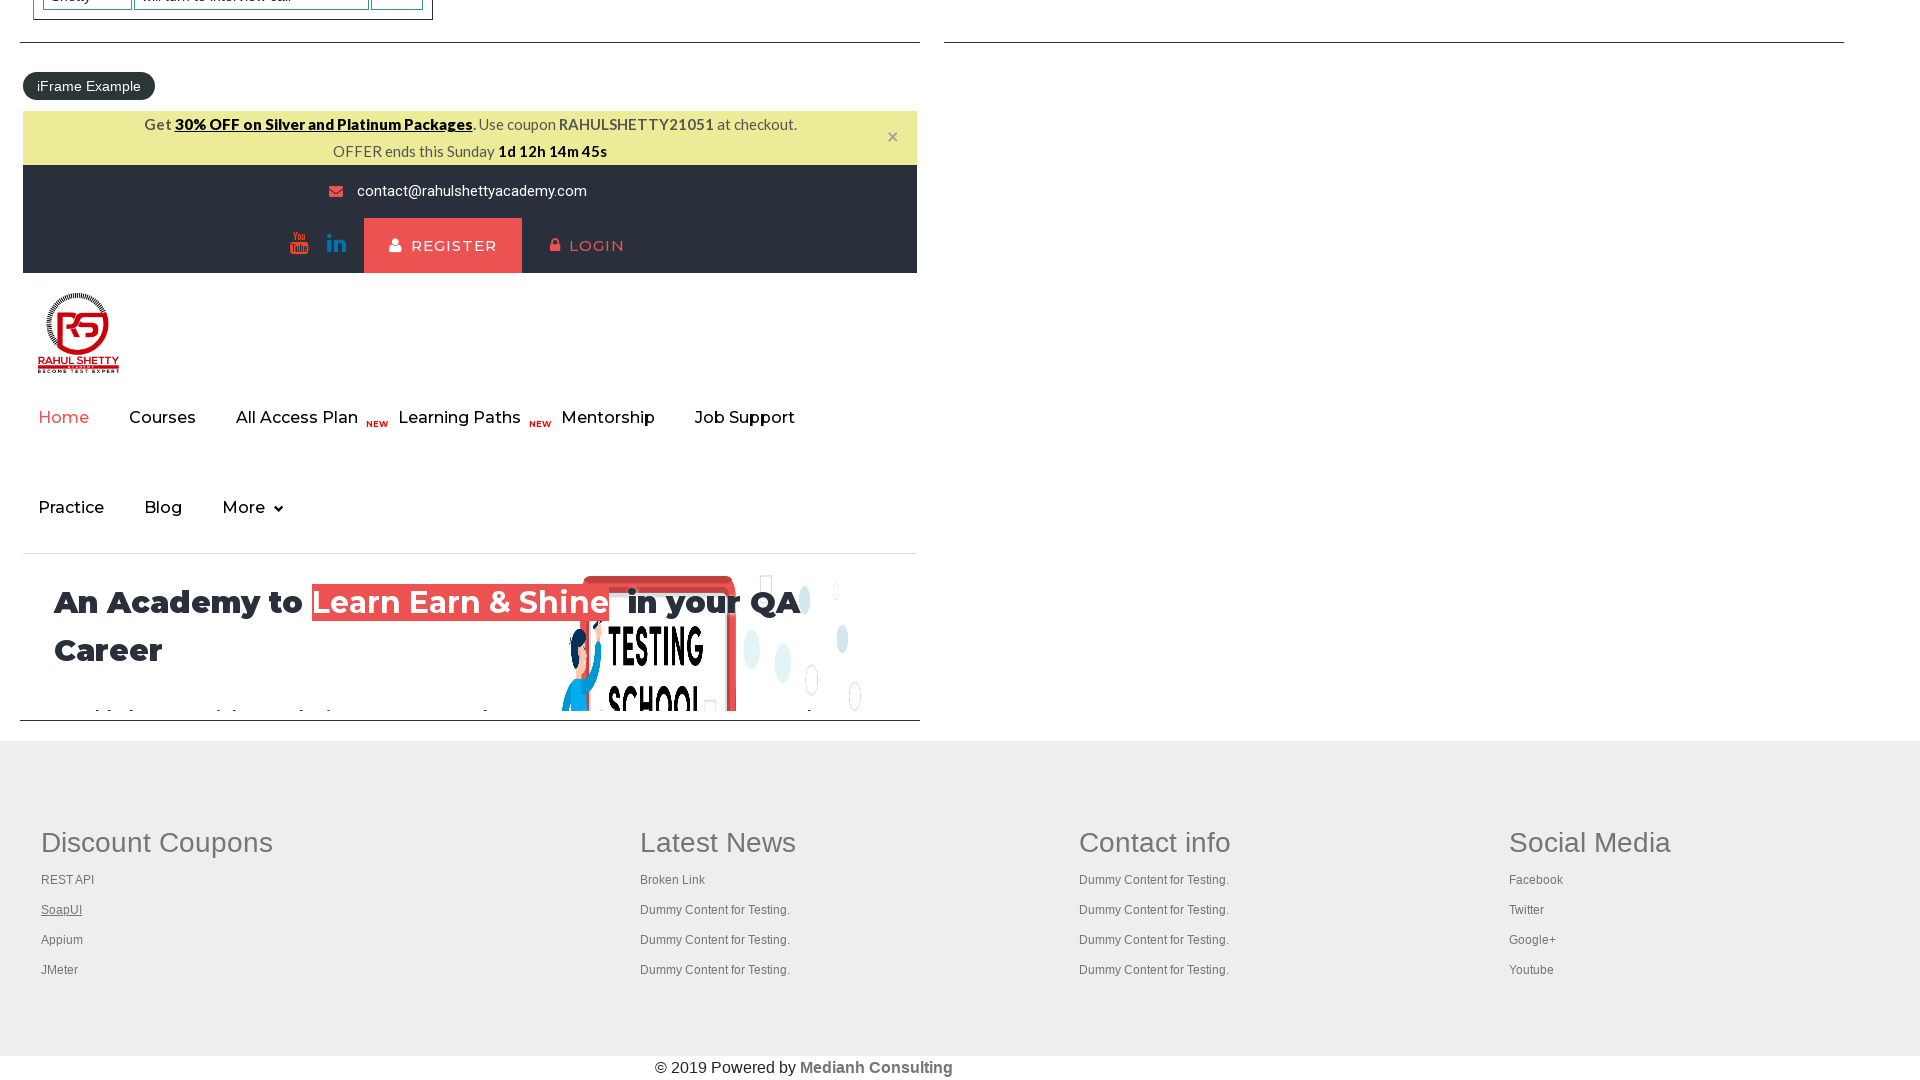

Opened footer link 3 in new tab using Ctrl+Click at (62, 940) on #gf-BIG table tbody tr td:first-child ul a >> nth=3
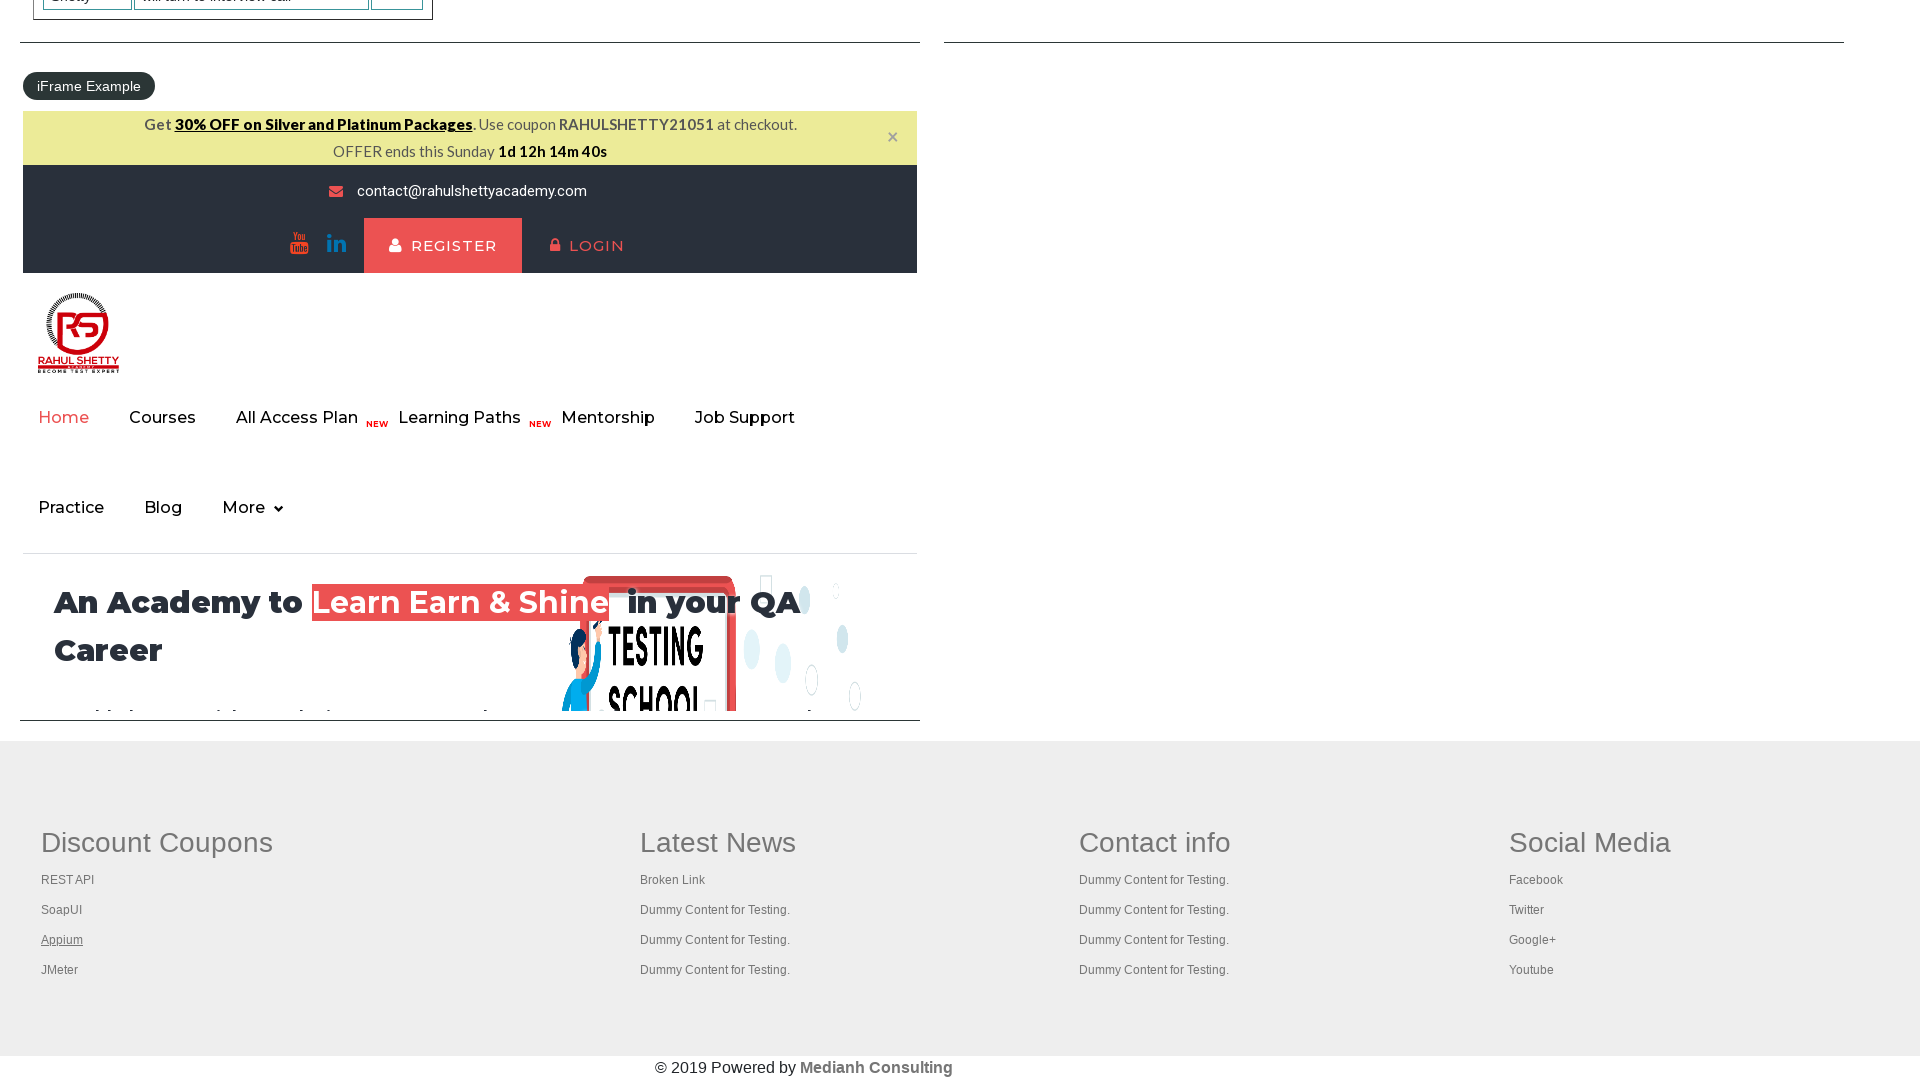

Opened footer link 4 in new tab using Ctrl+Click at (60, 970) on #gf-BIG table tbody tr td:first-child ul a >> nth=4
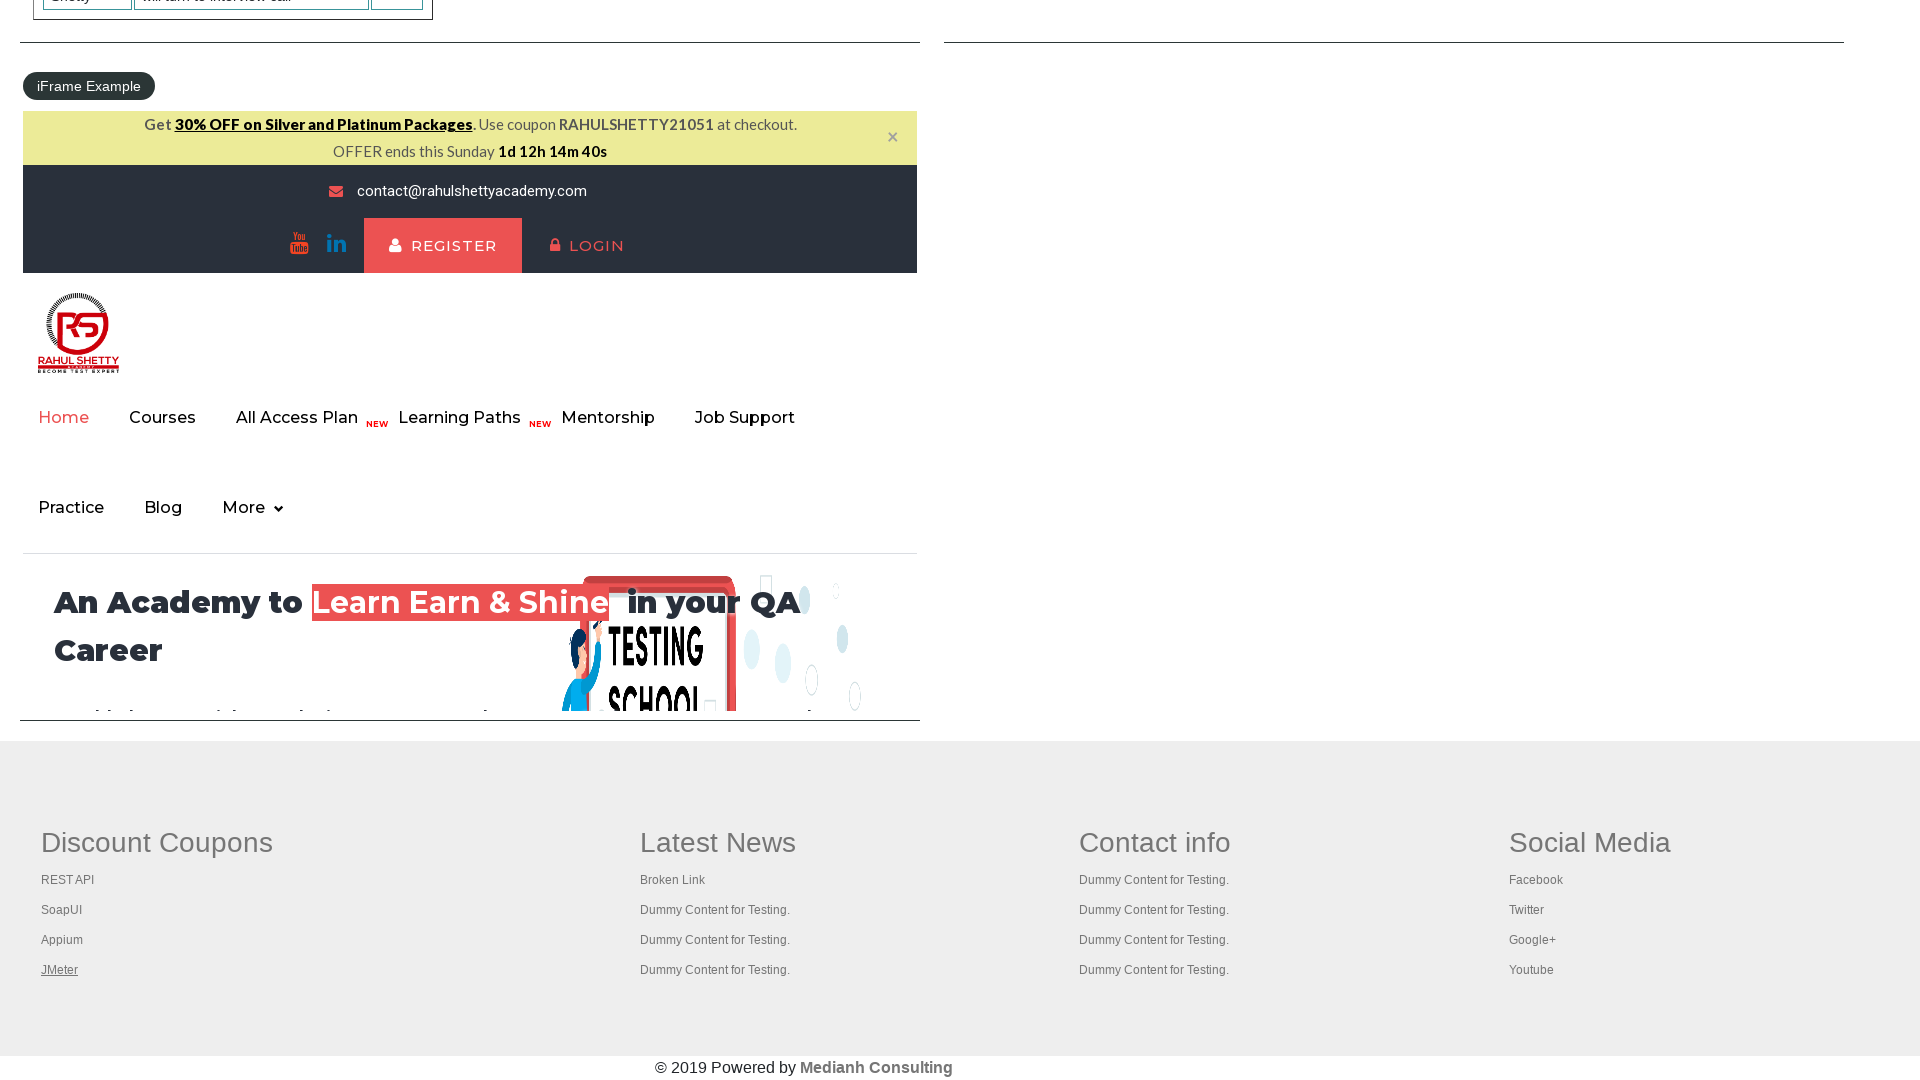

Waited for all tabs to open
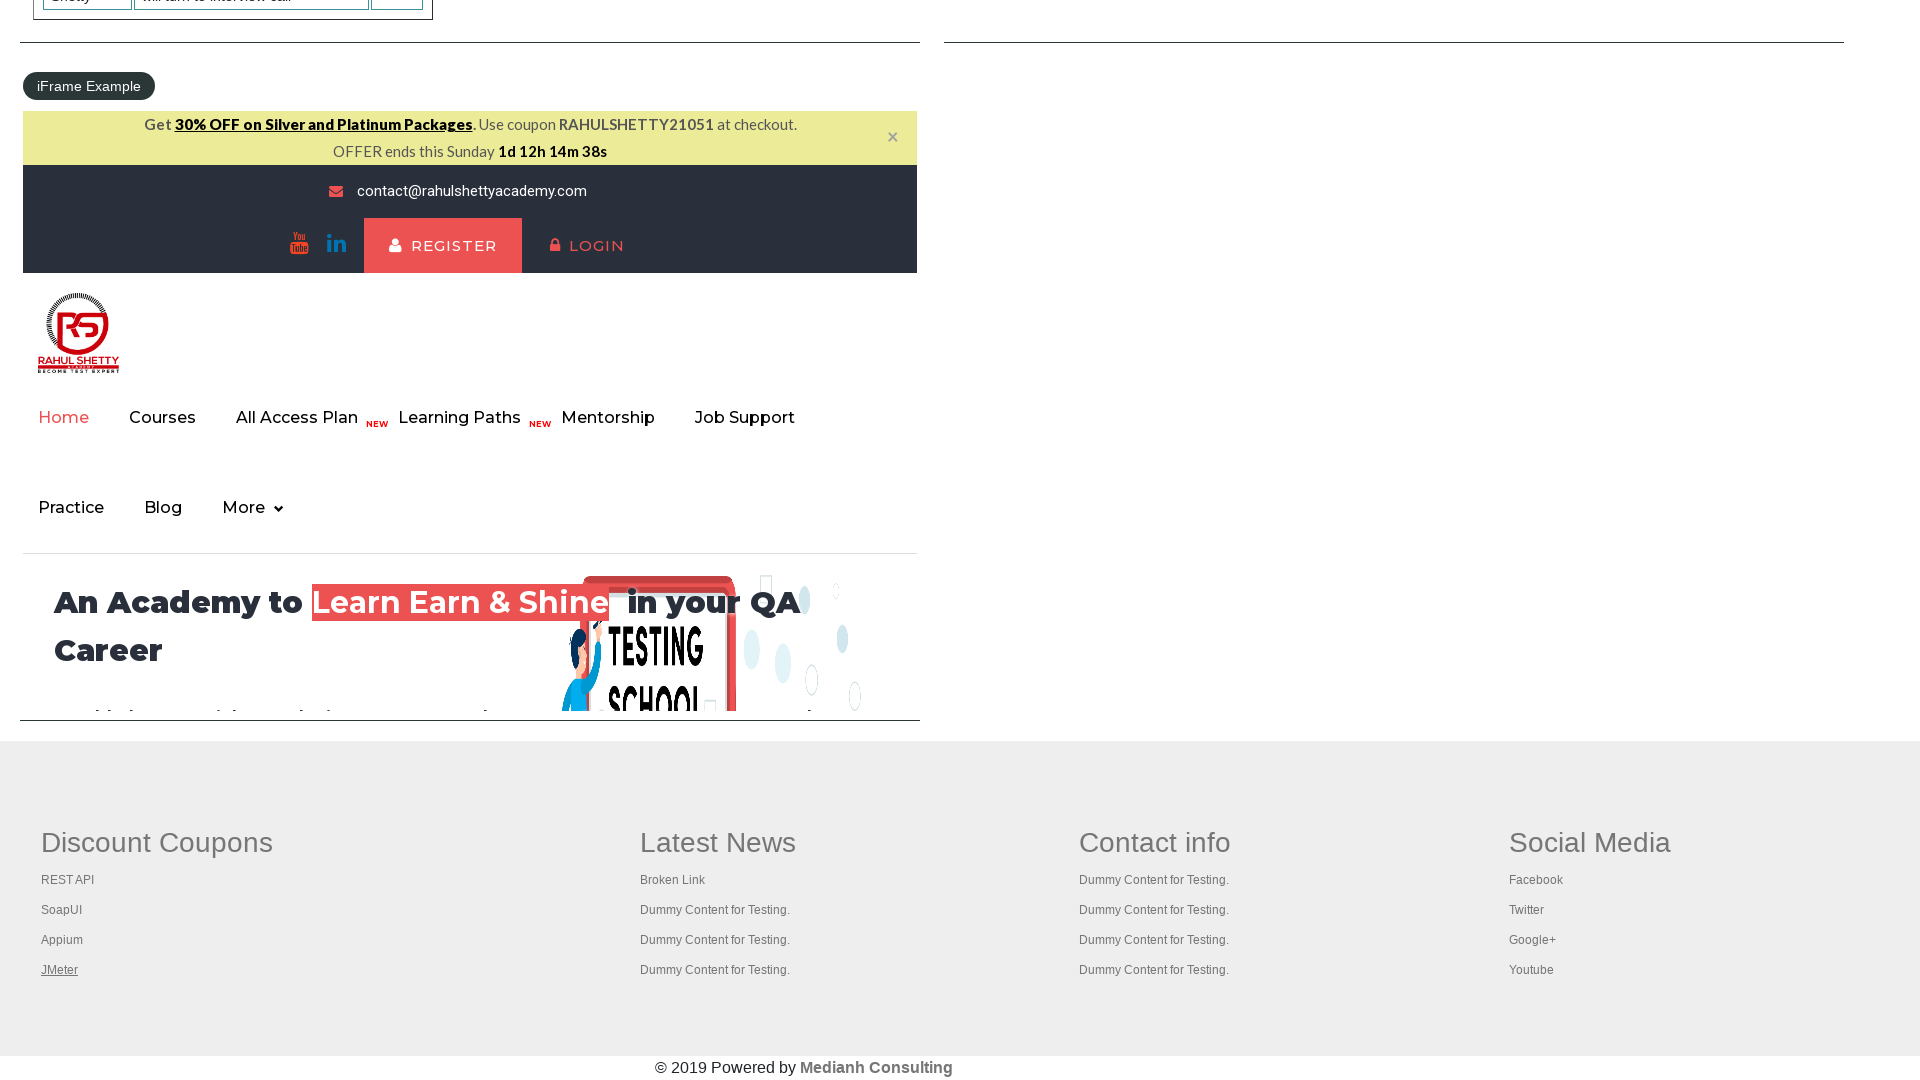

Retrieved all 5 open tabs from context
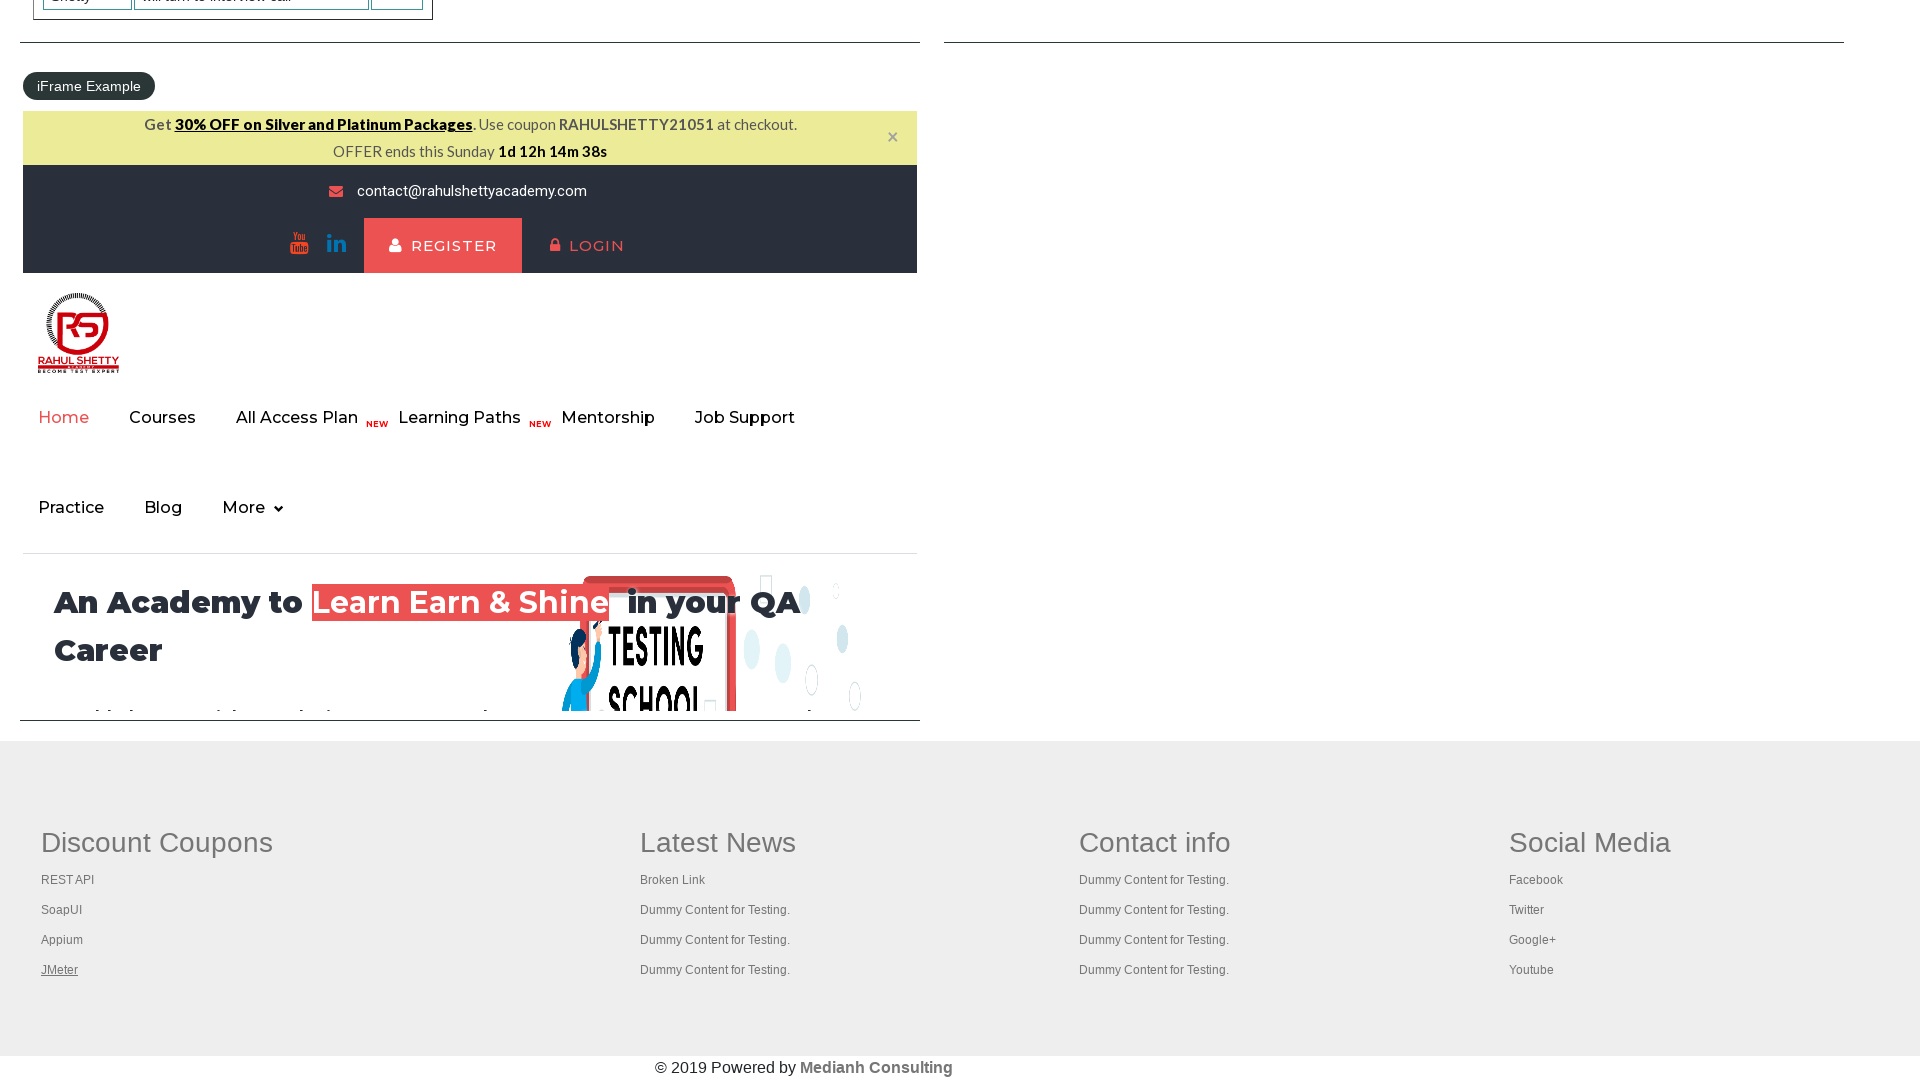

Switched to tab 1
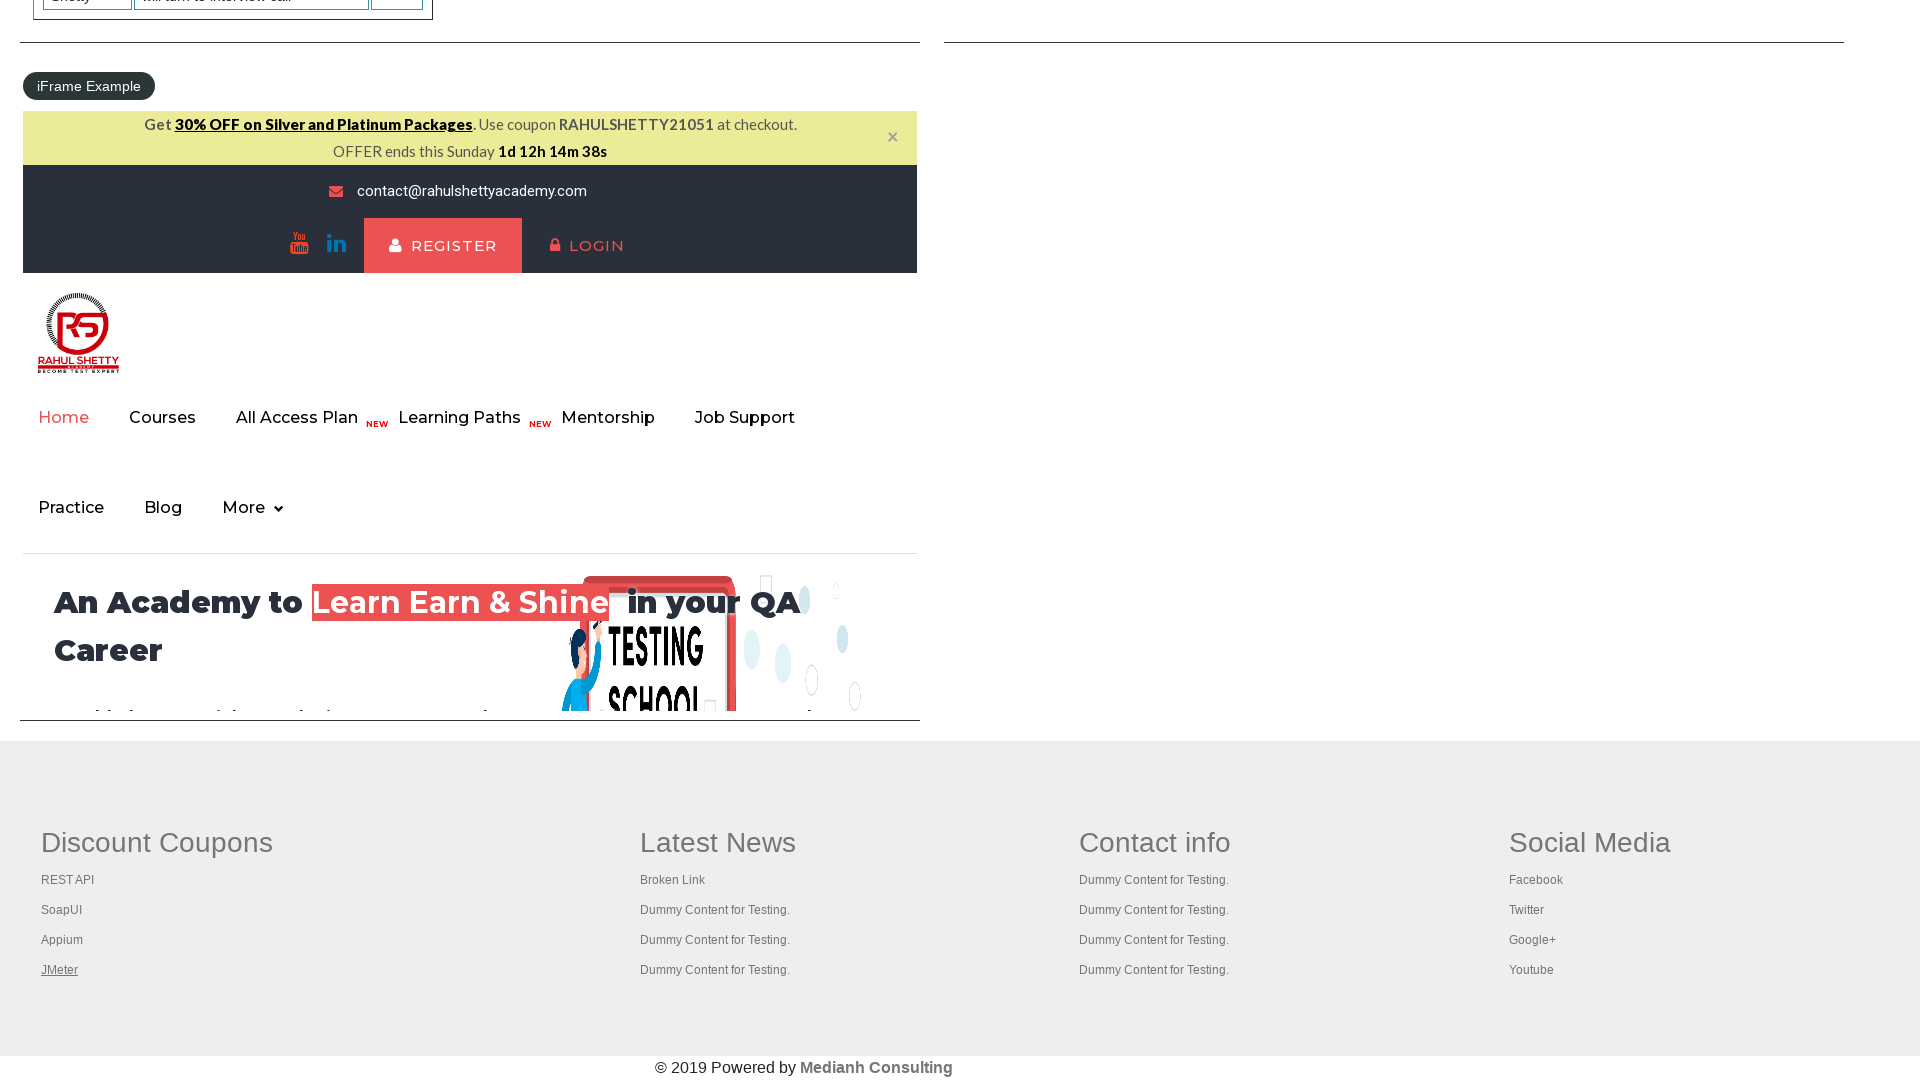

Tab 1 content loaded
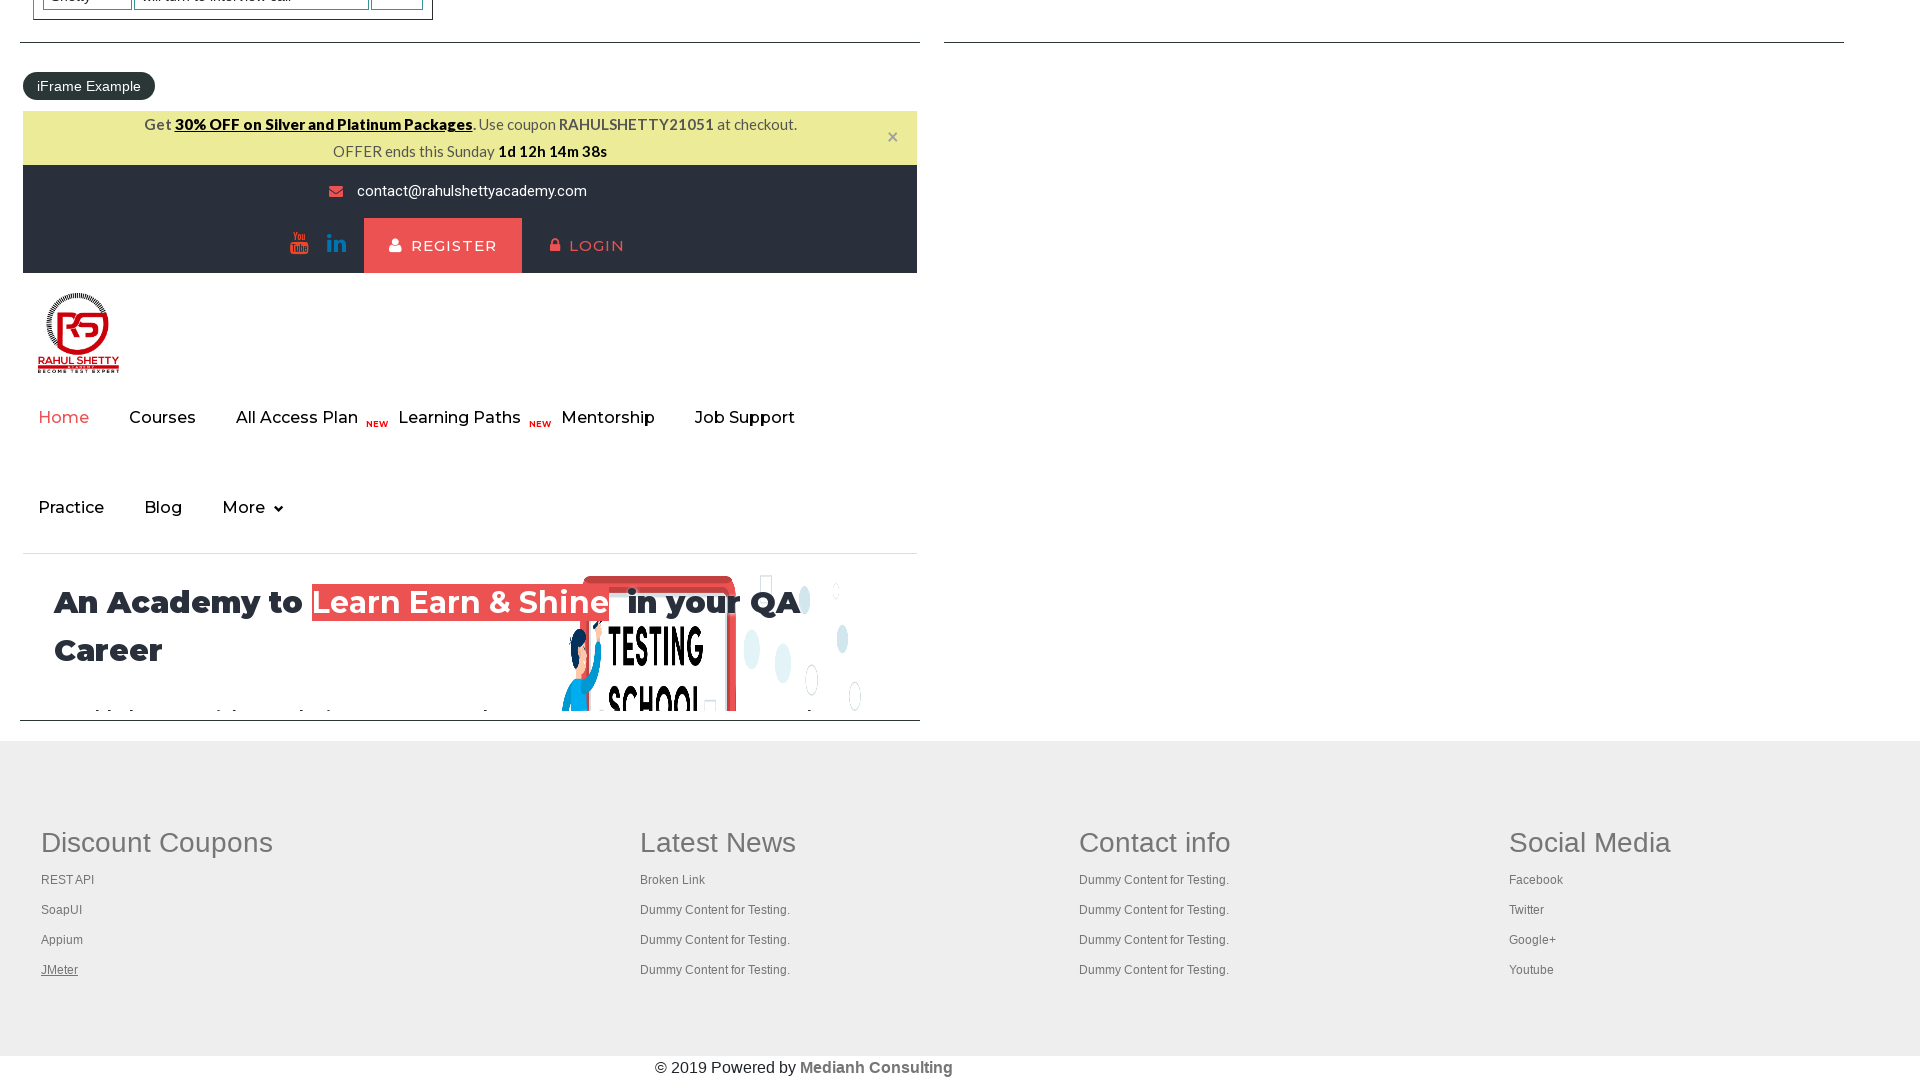

Switched to tab 2
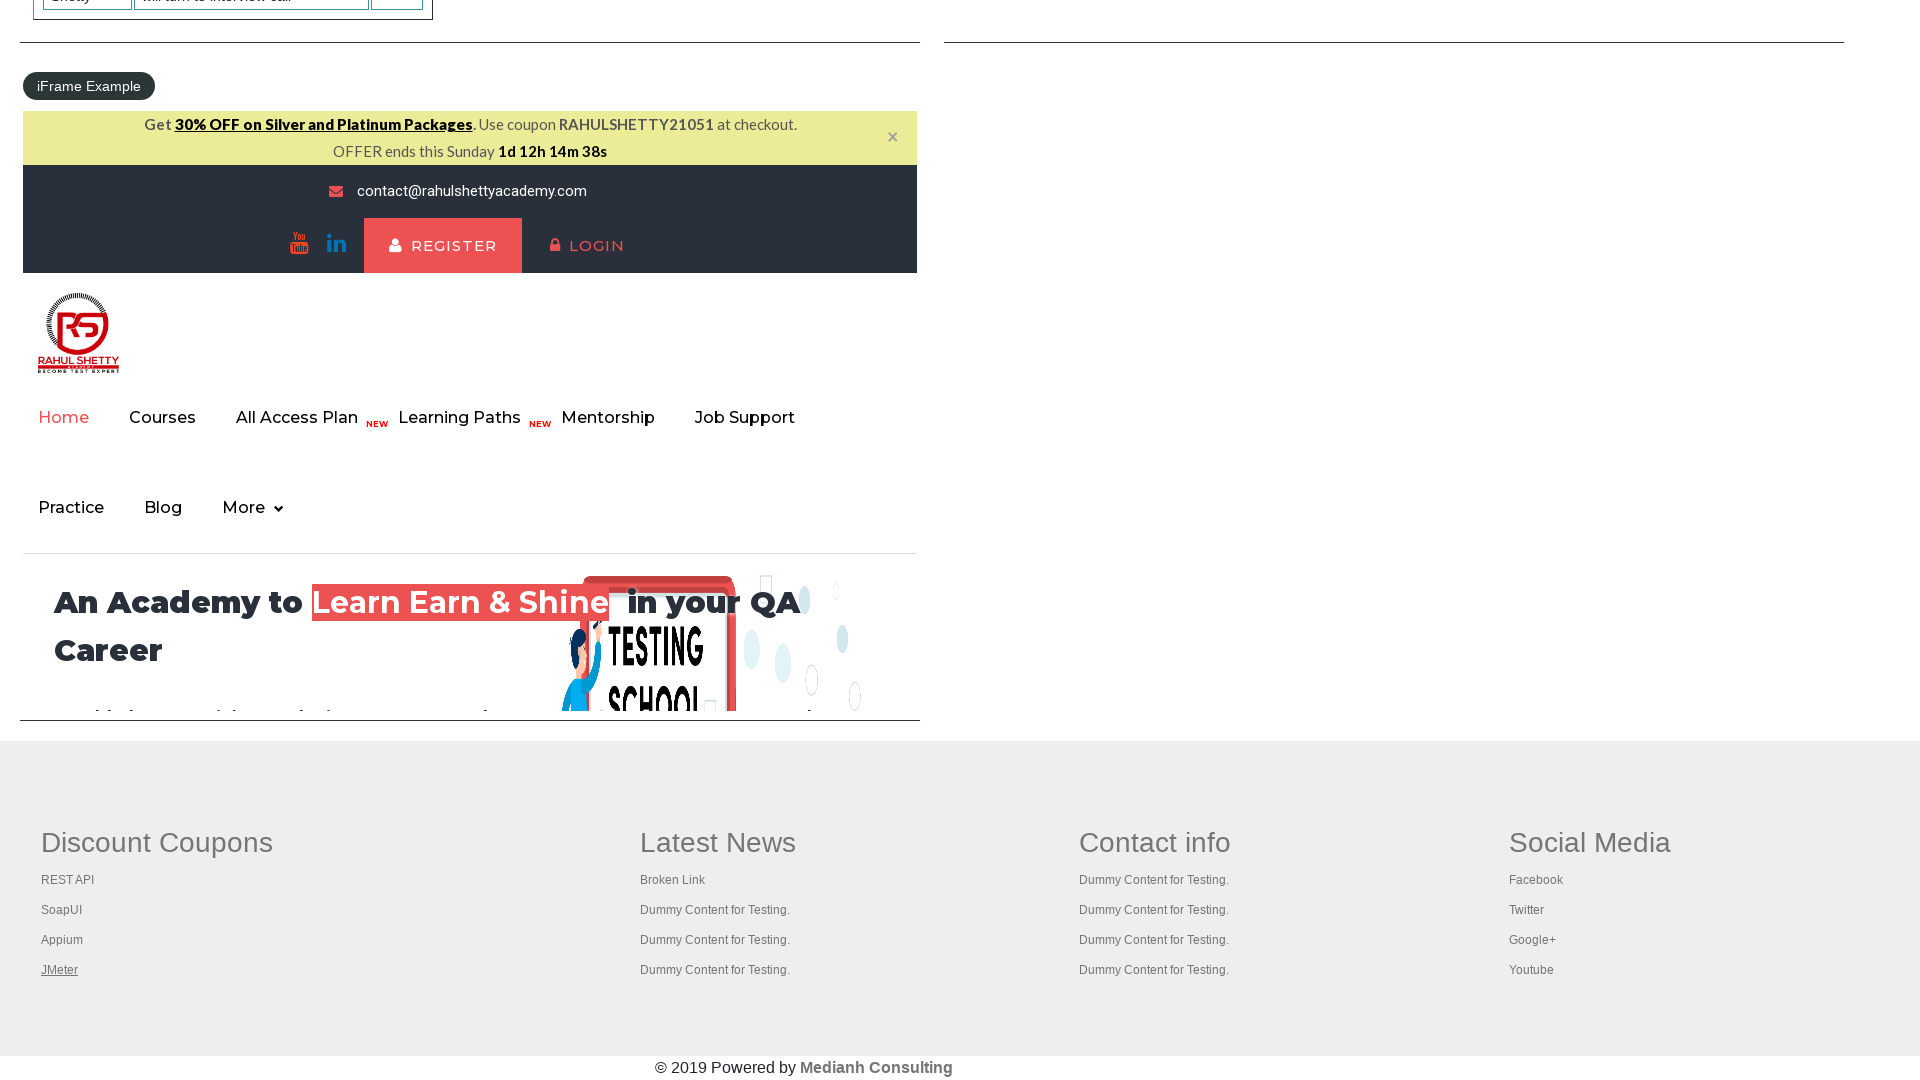

Tab 2 content loaded
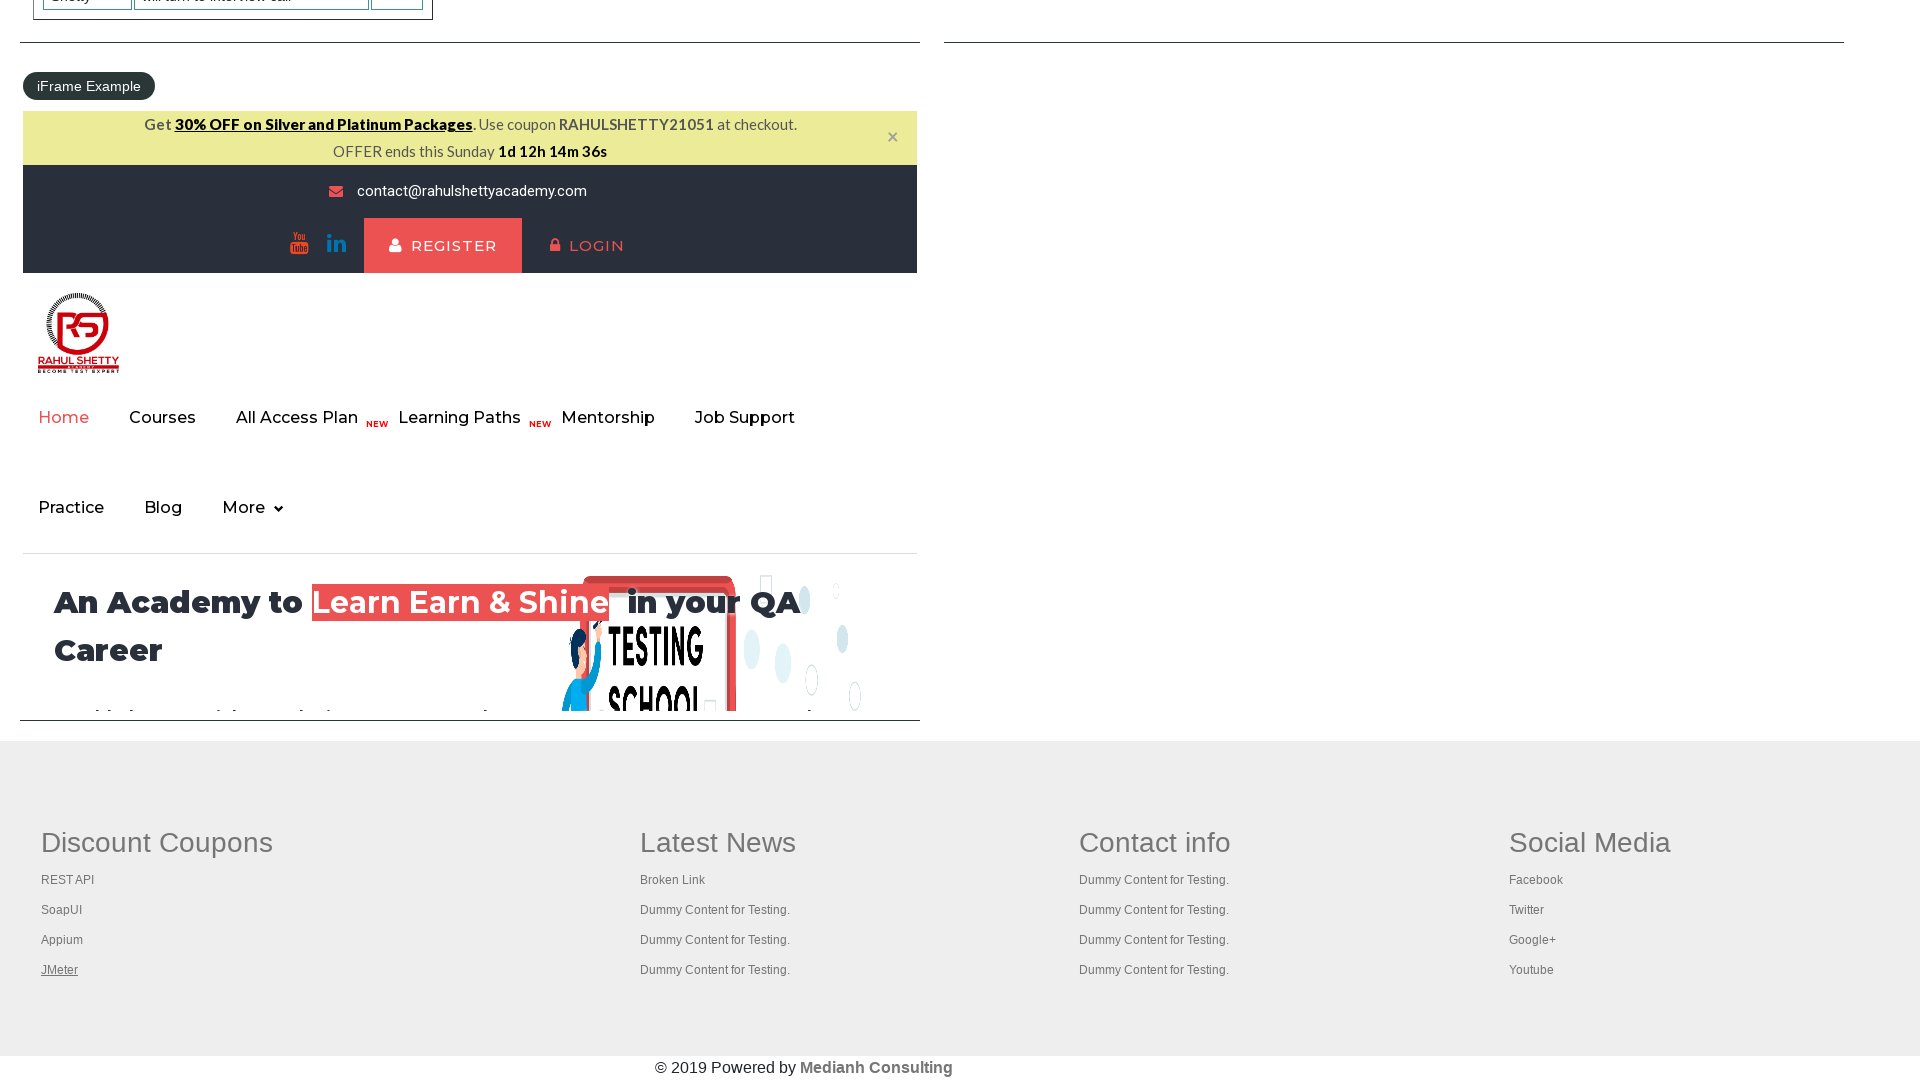

Switched to tab 3
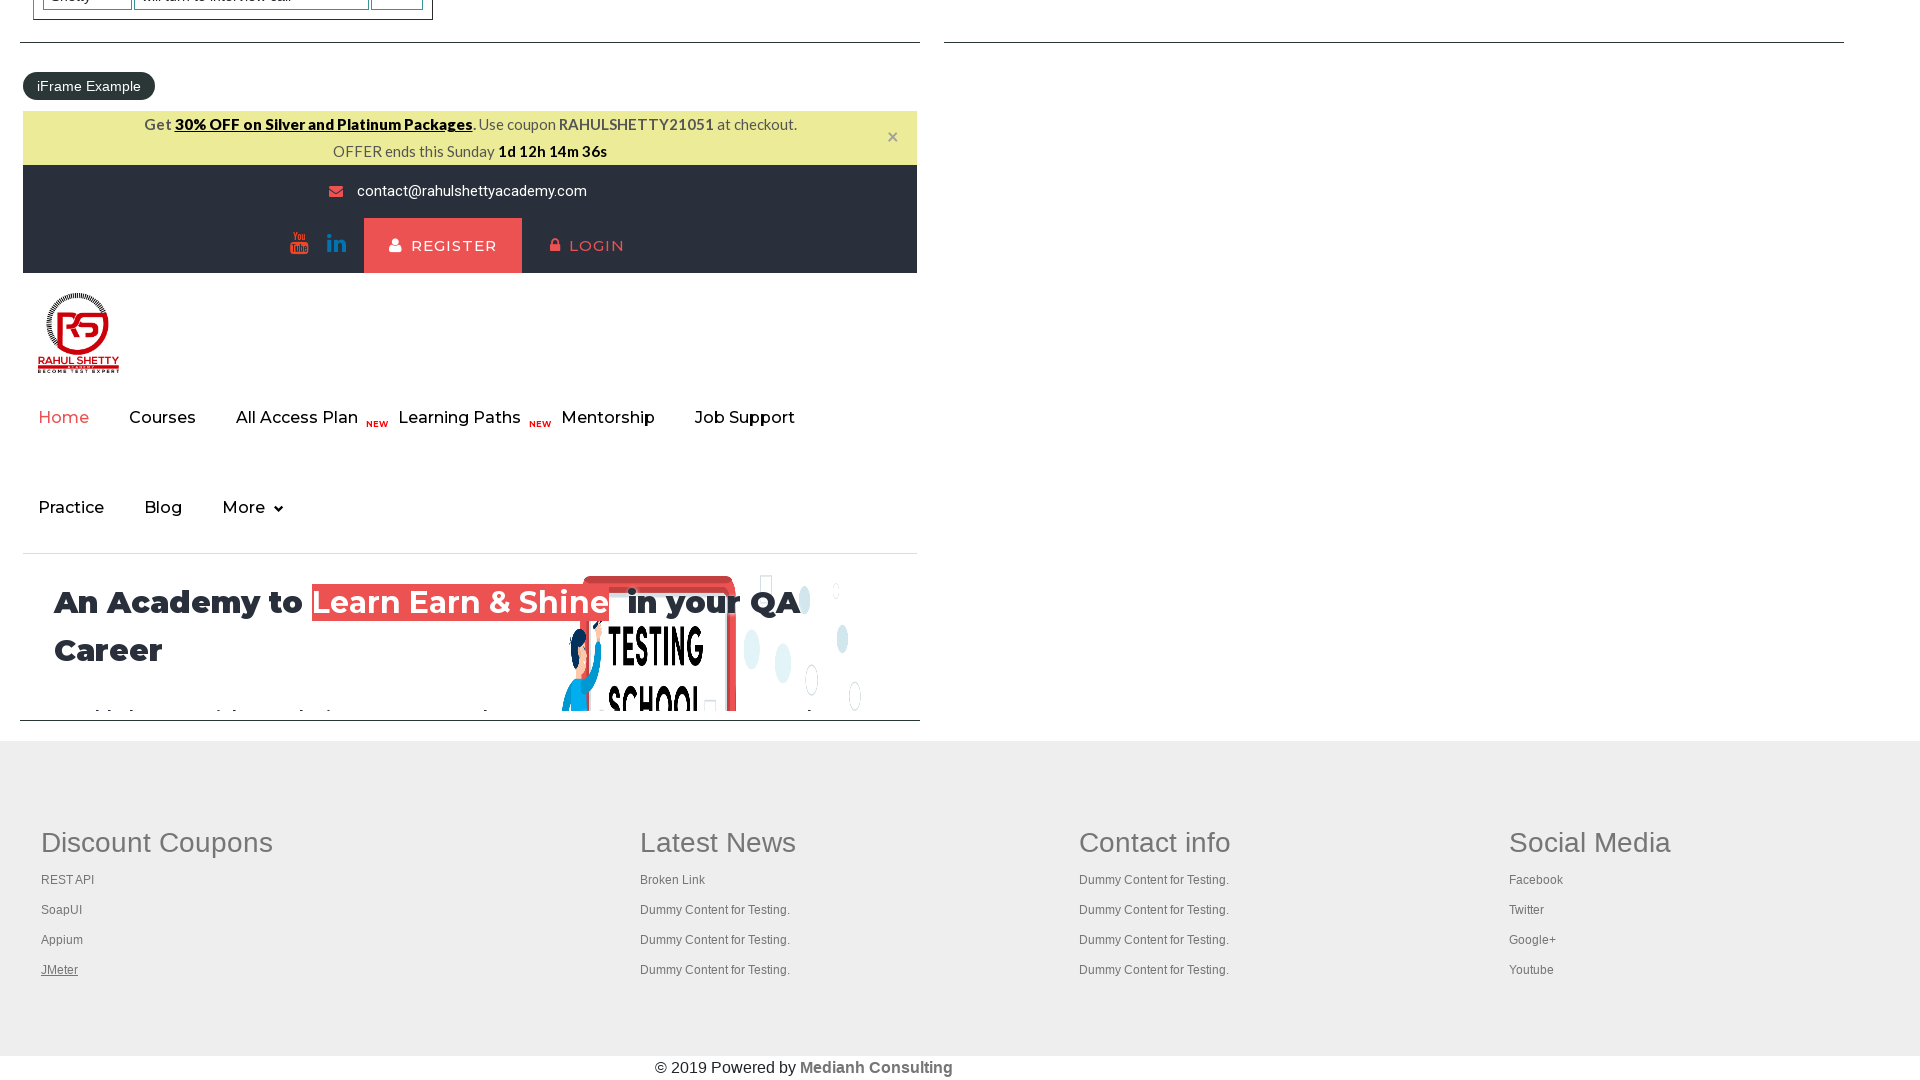

Tab 3 content loaded
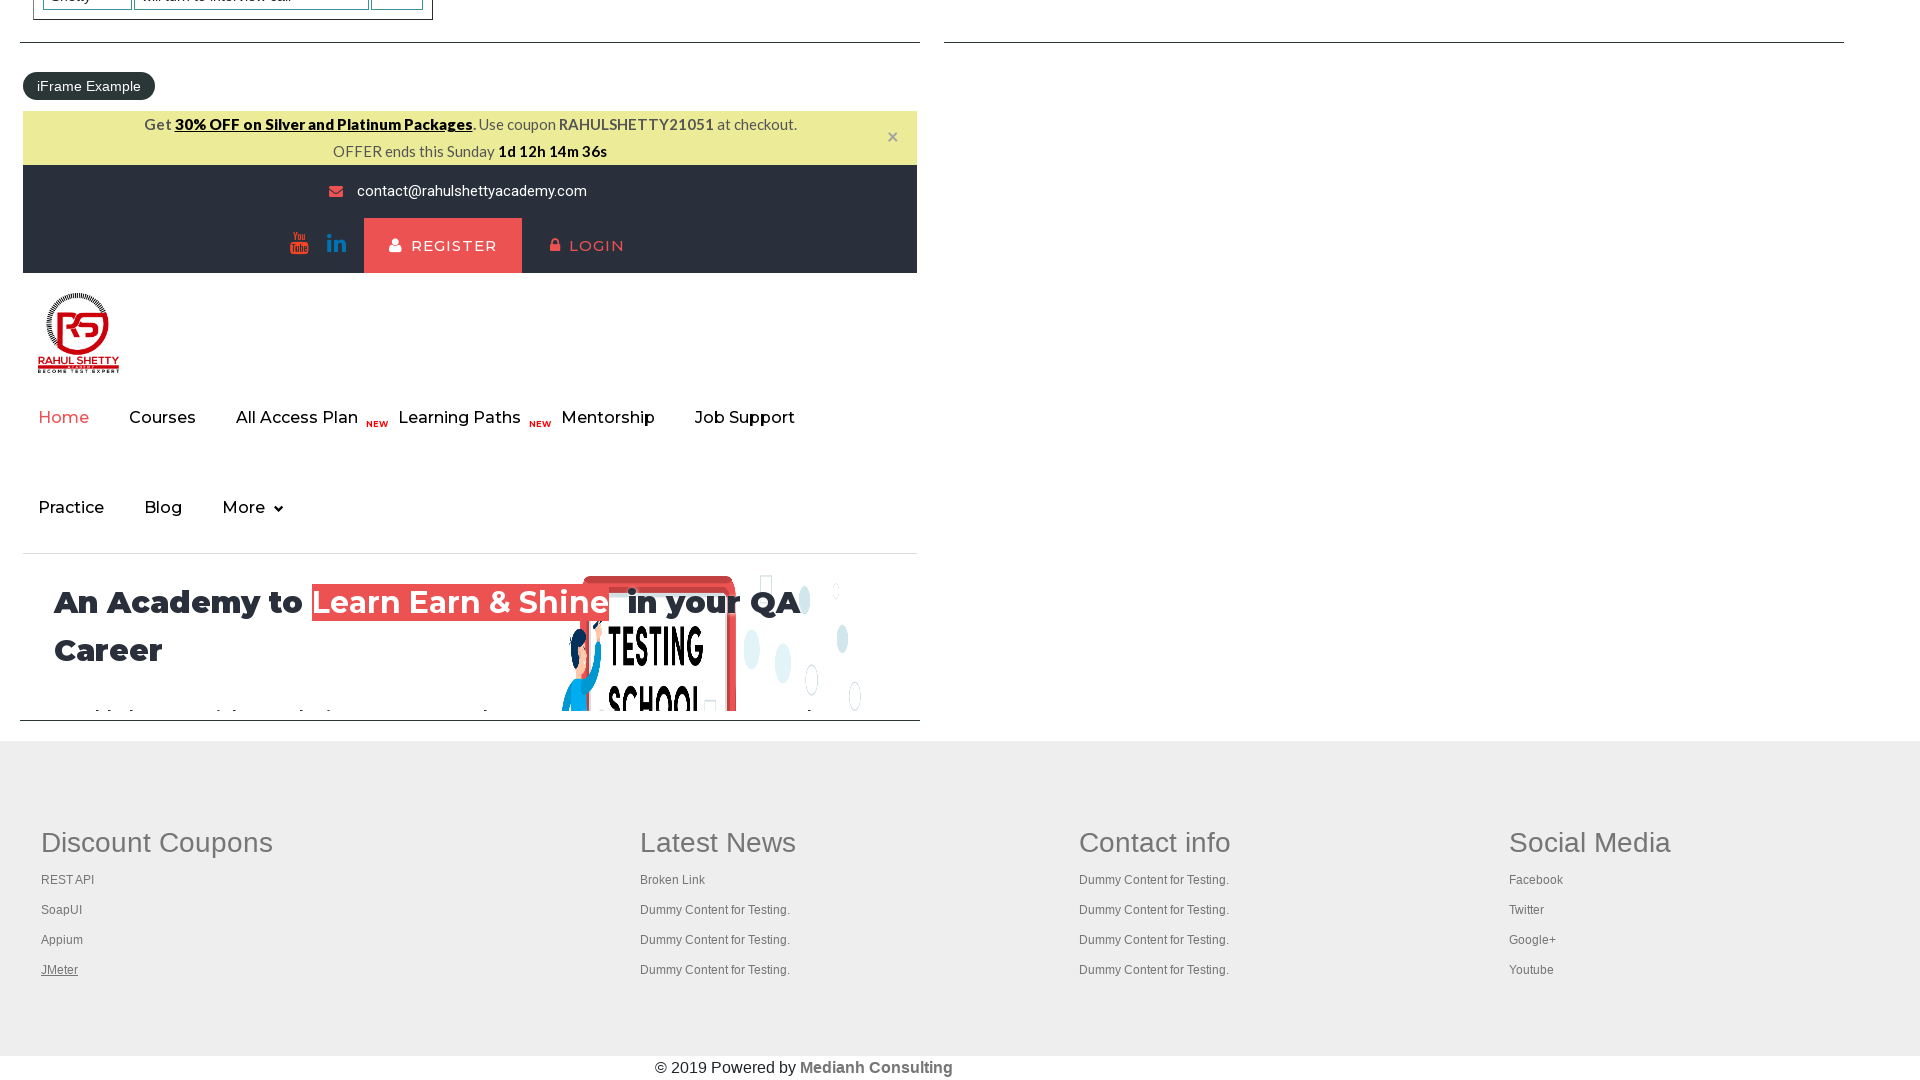

Switched to tab 4
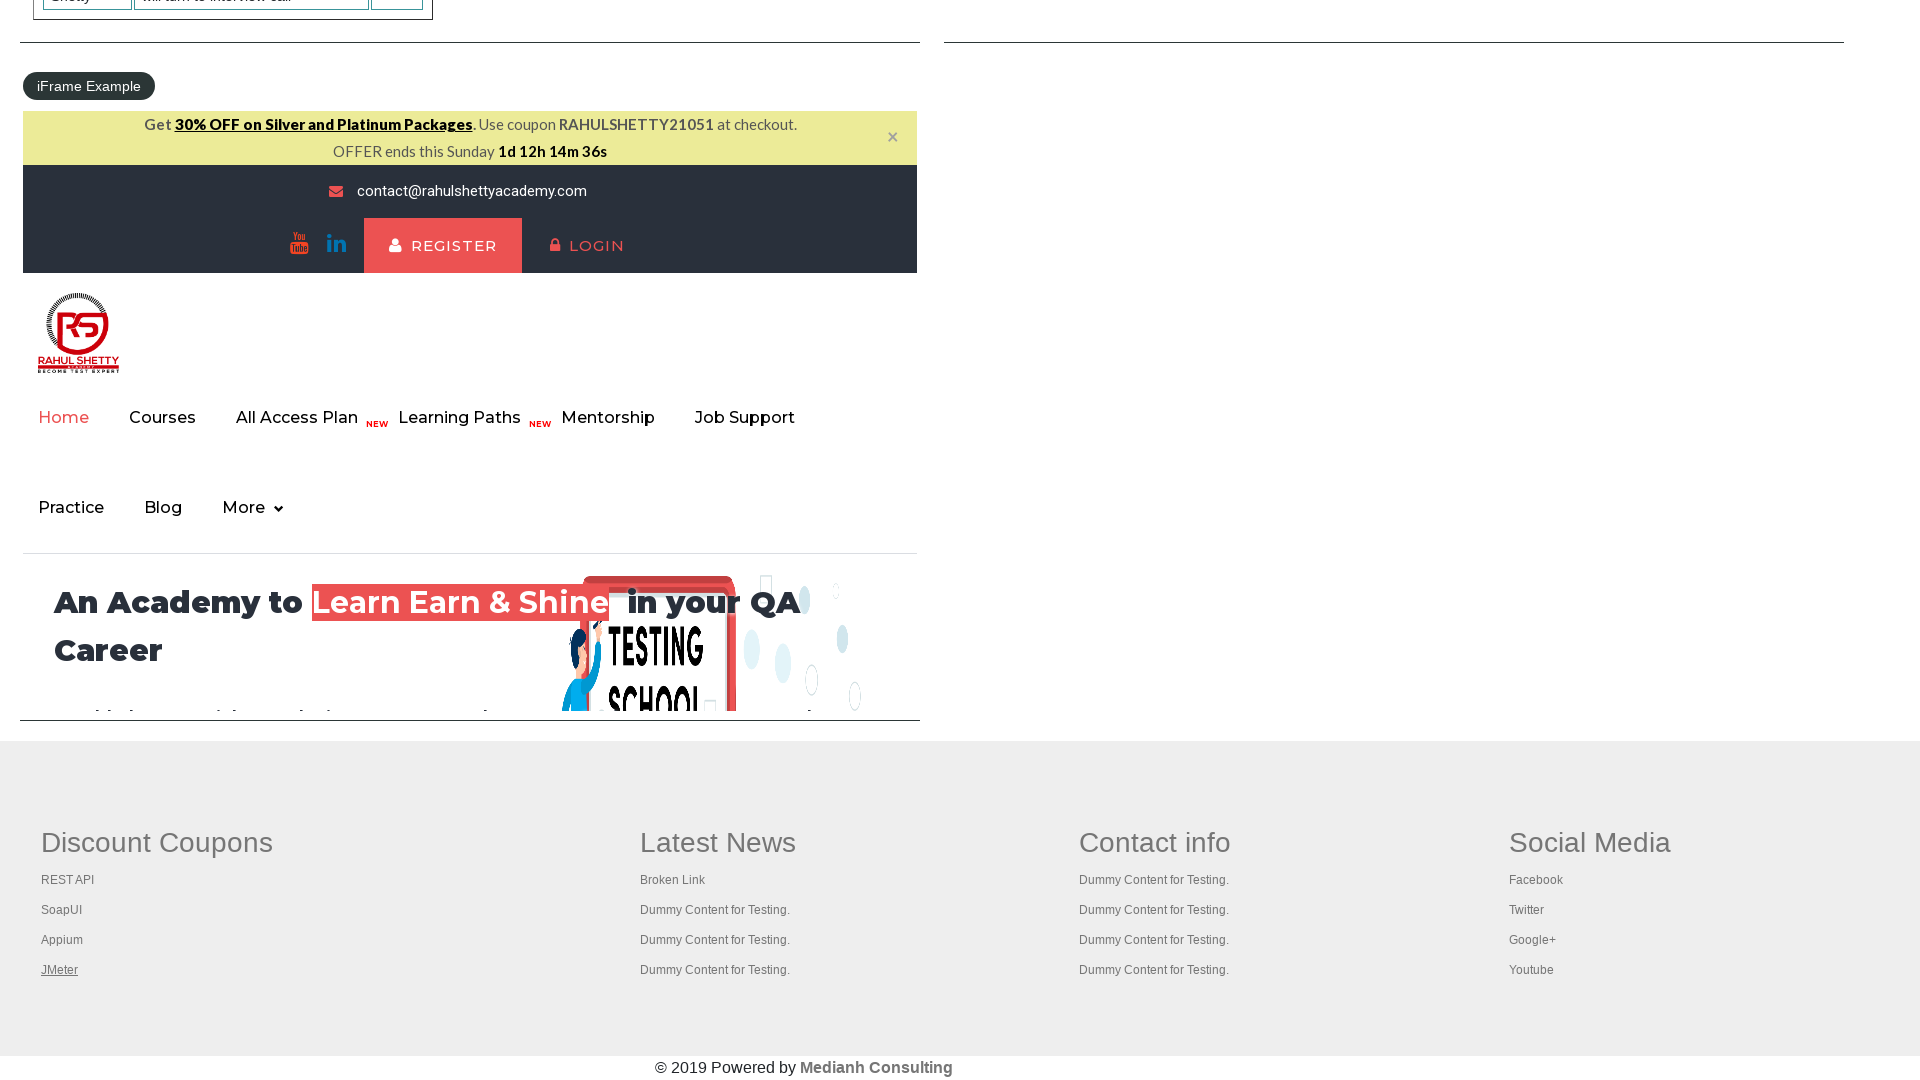

Tab 4 content loaded
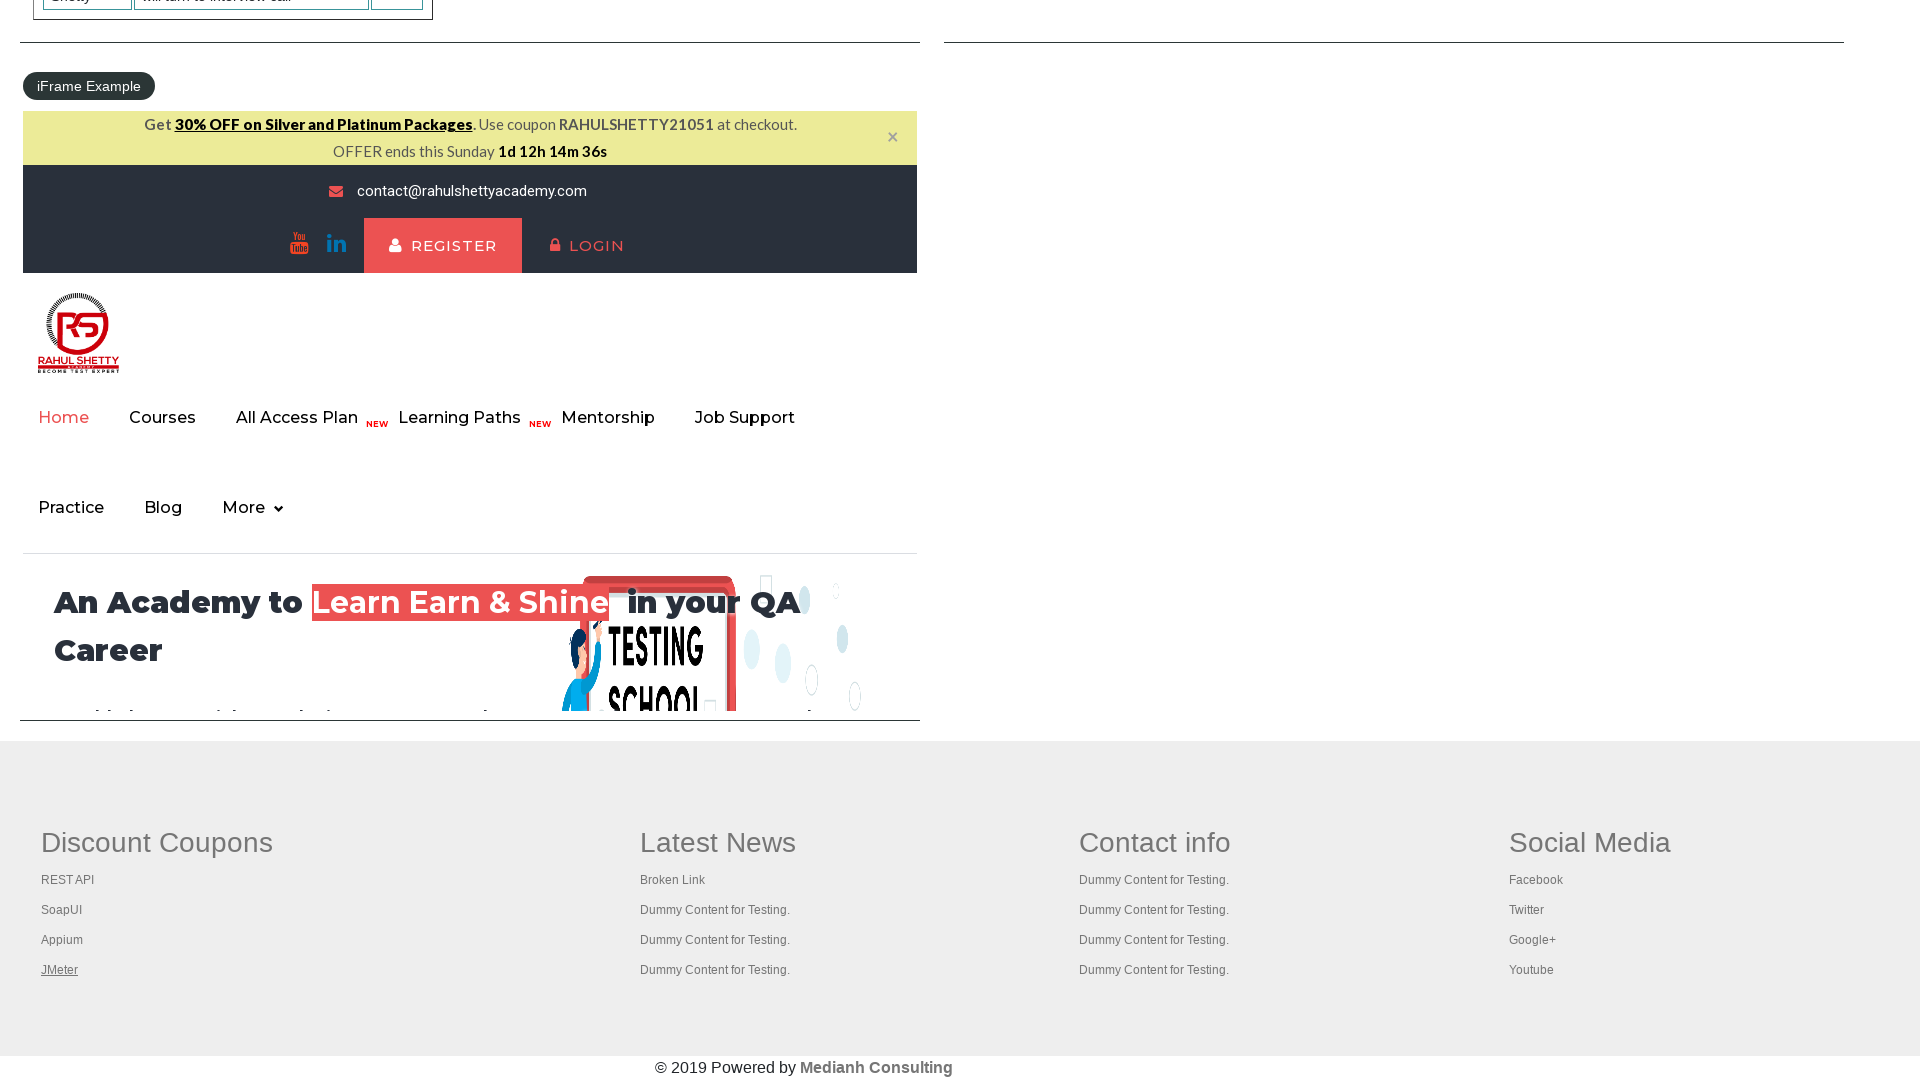

Switched to tab 5
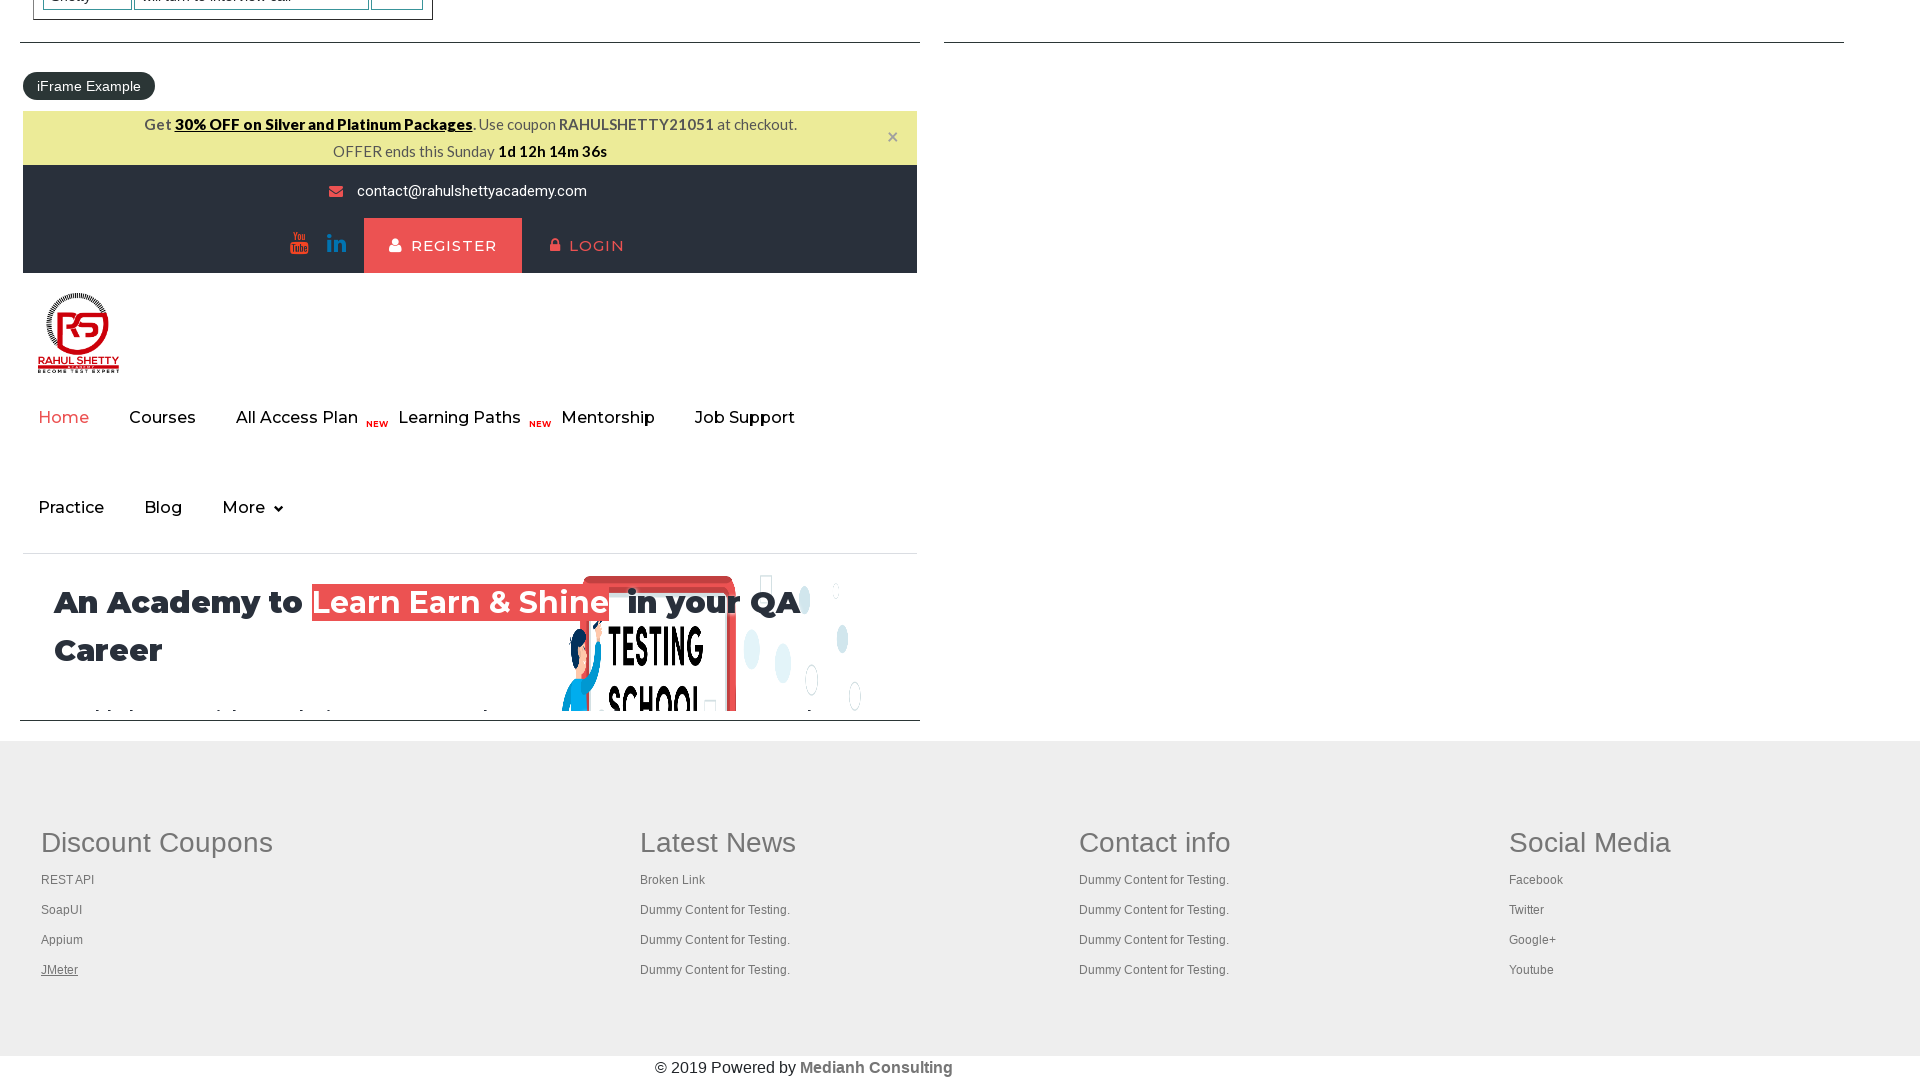

Tab 5 content loaded
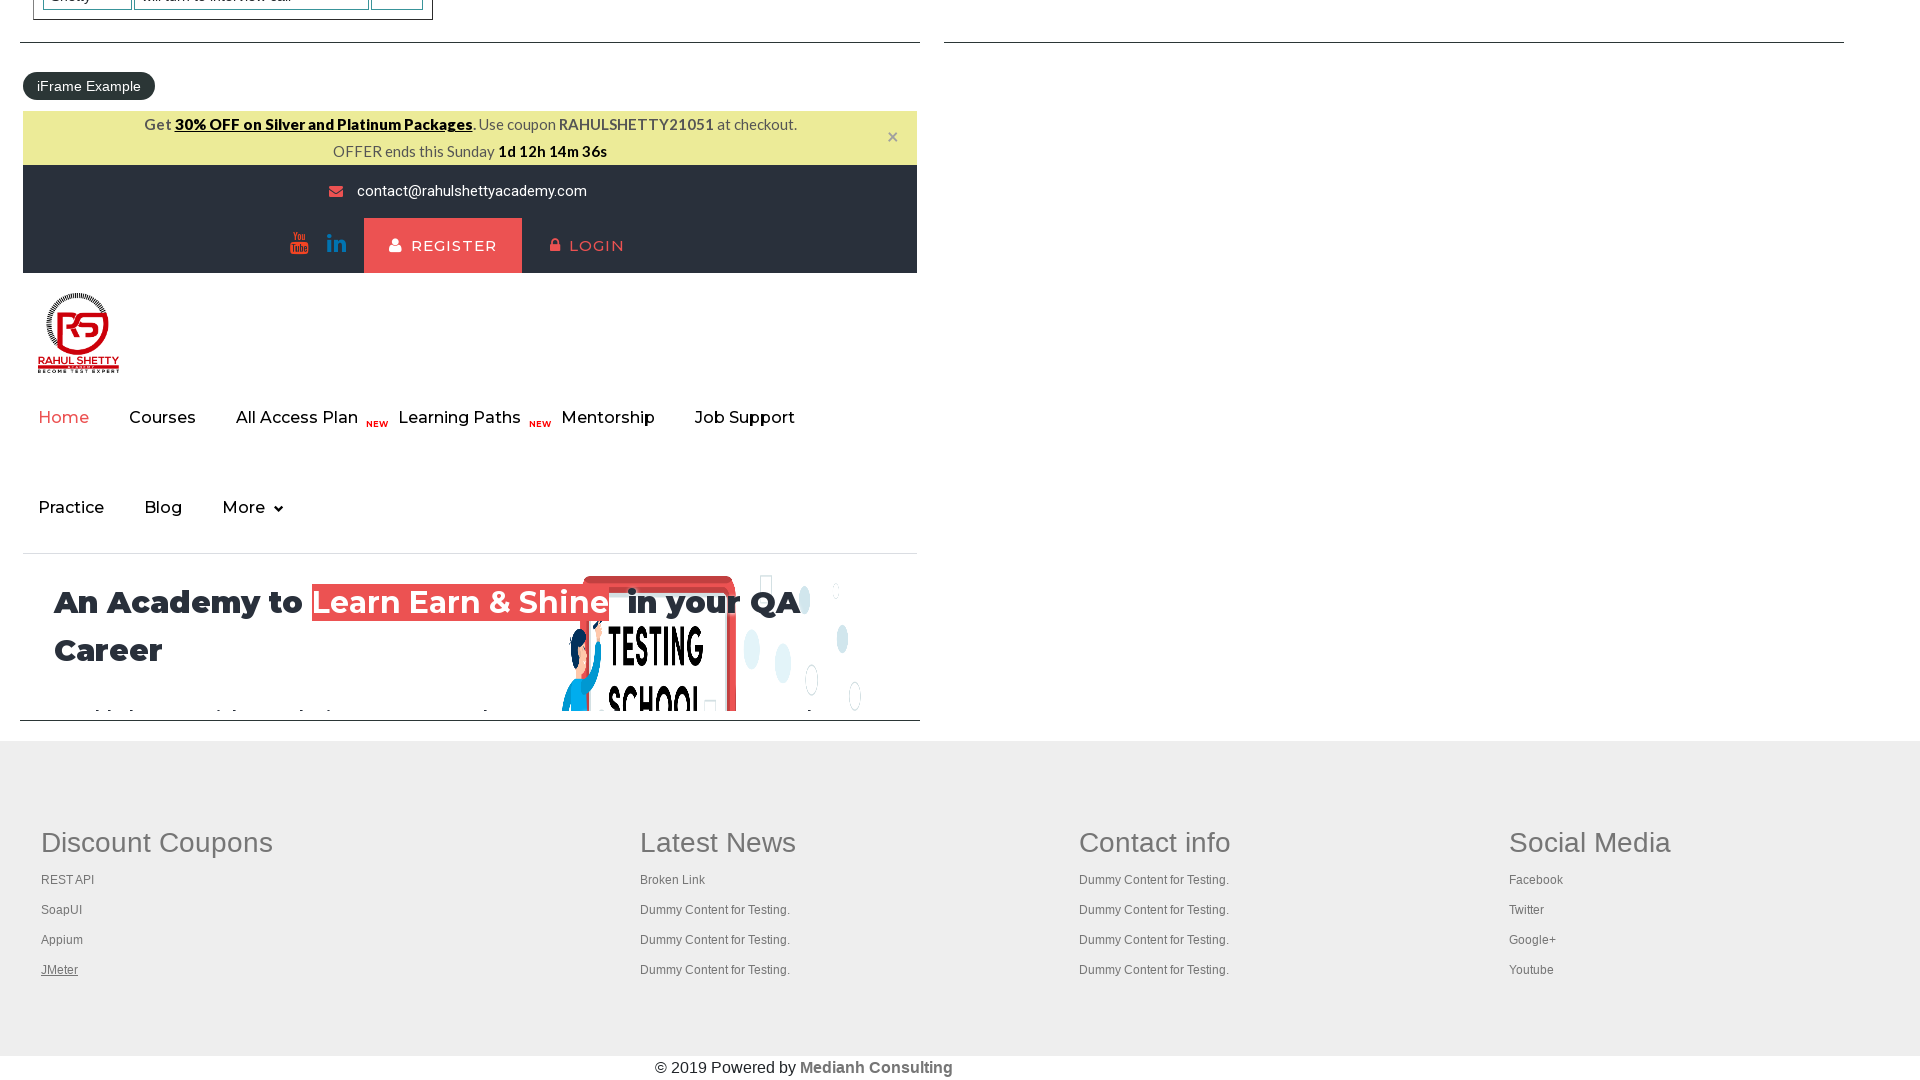

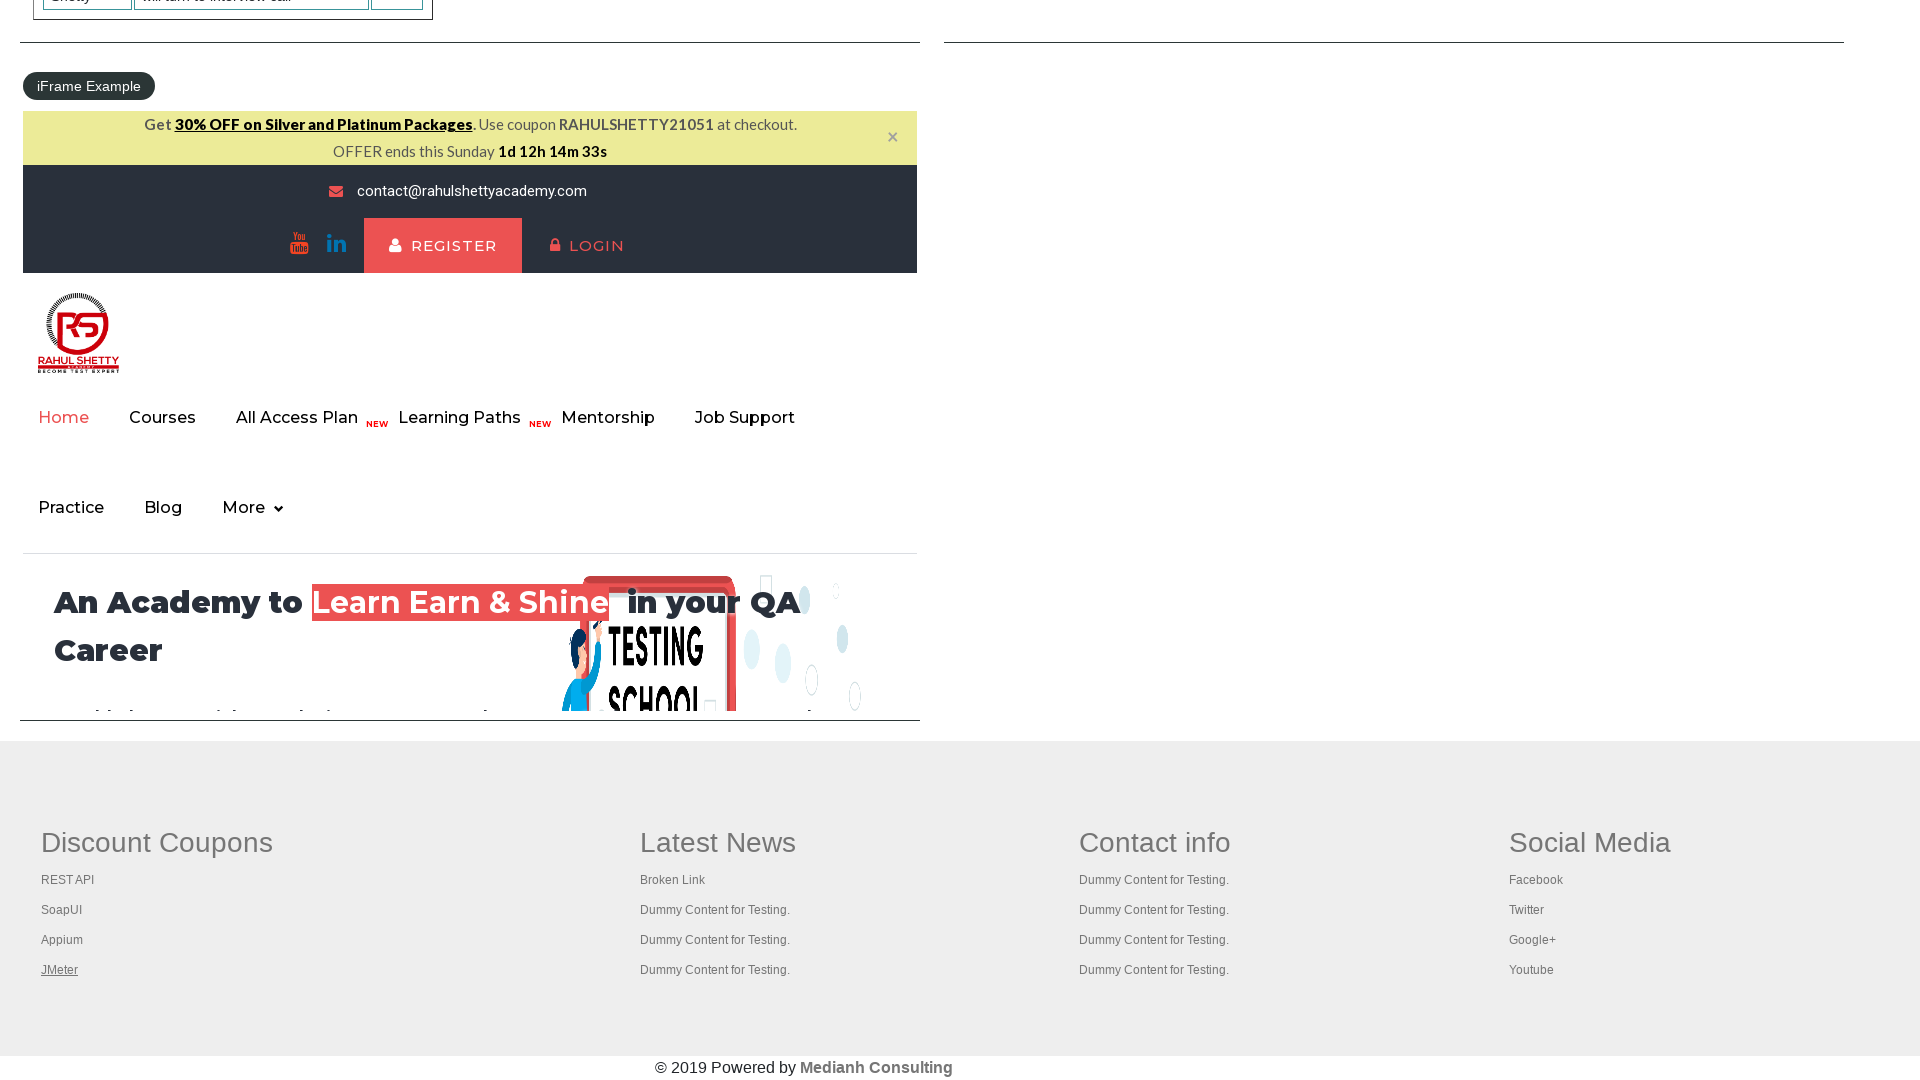